Tests checkbox interactions by randomly clicking checkboxes and counting Friday selections

Starting URL: http://samples.gwtproject.org/samples/Showcase/Showcase.html#!CwCheckBox

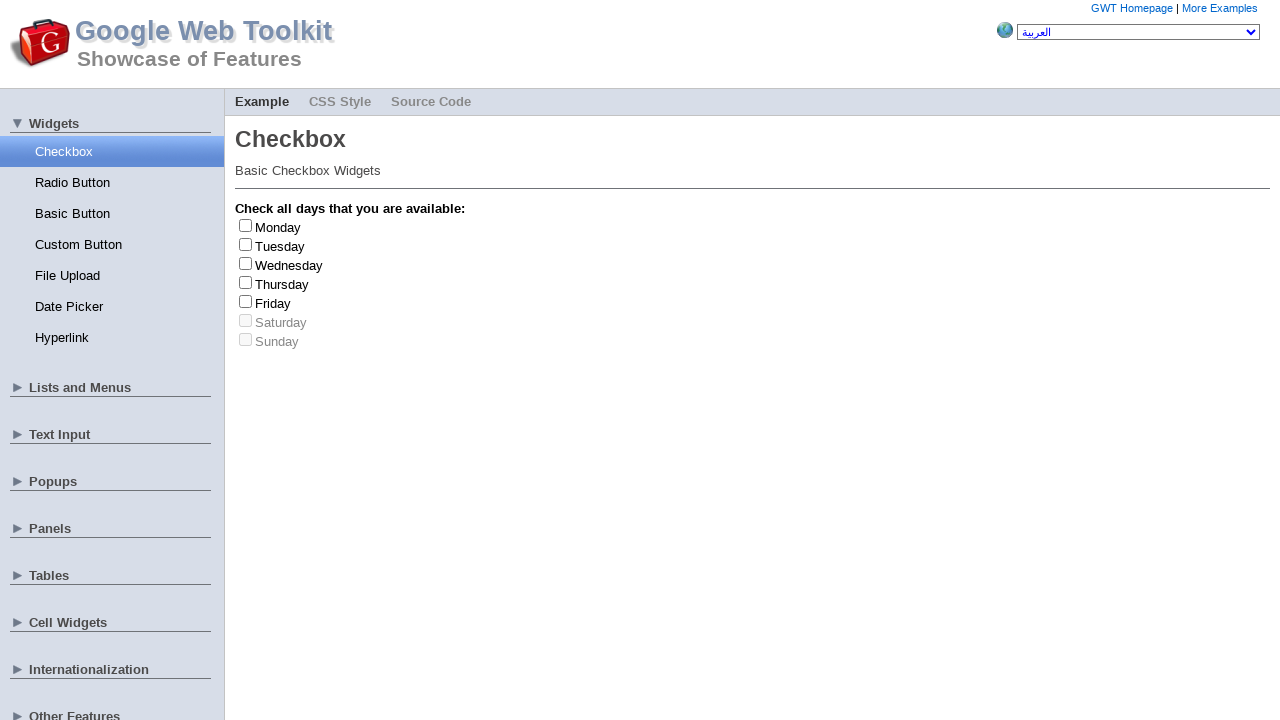

Navigated to GWT Showcase CheckBox demo page
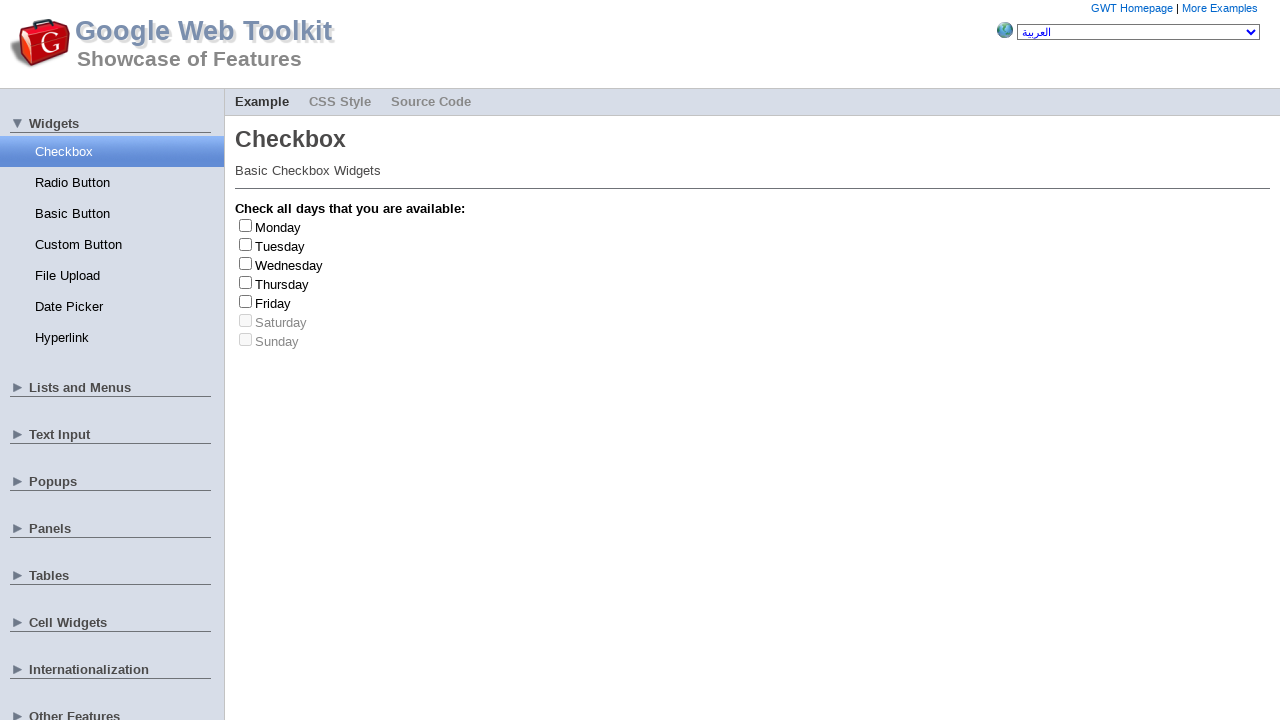

Located all checkboxes on the page
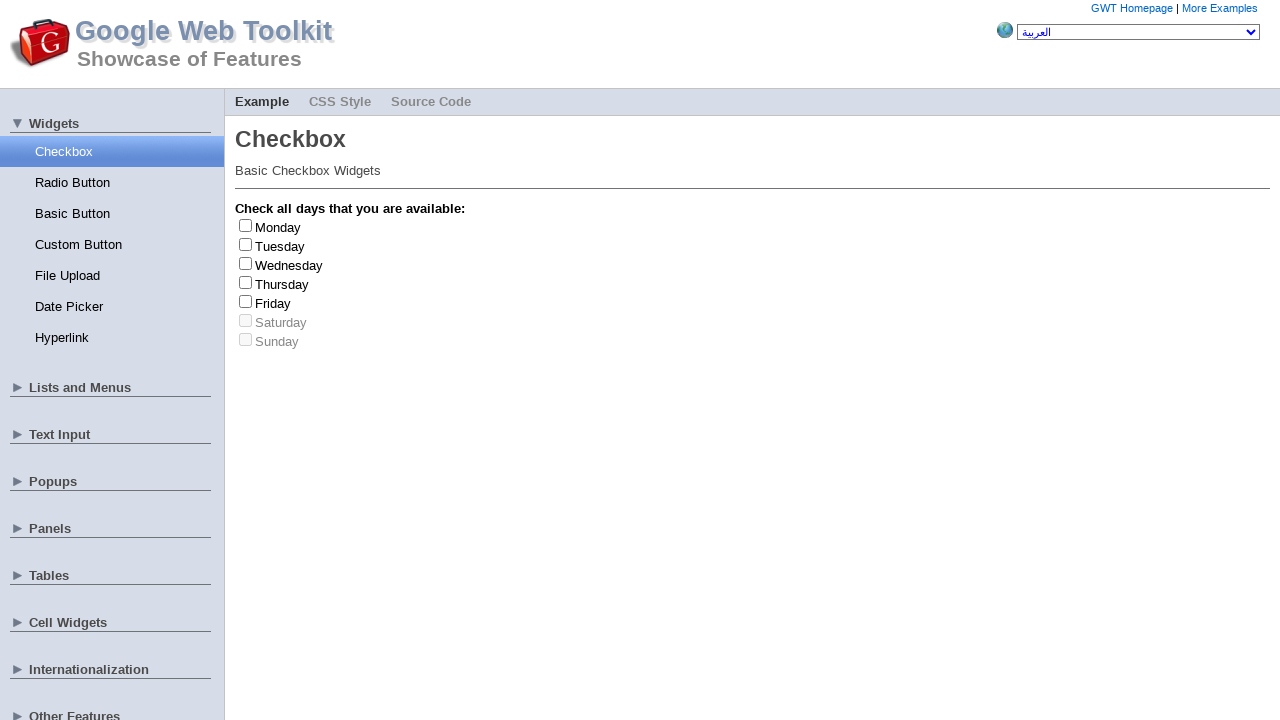

Located all checkbox labels on the page
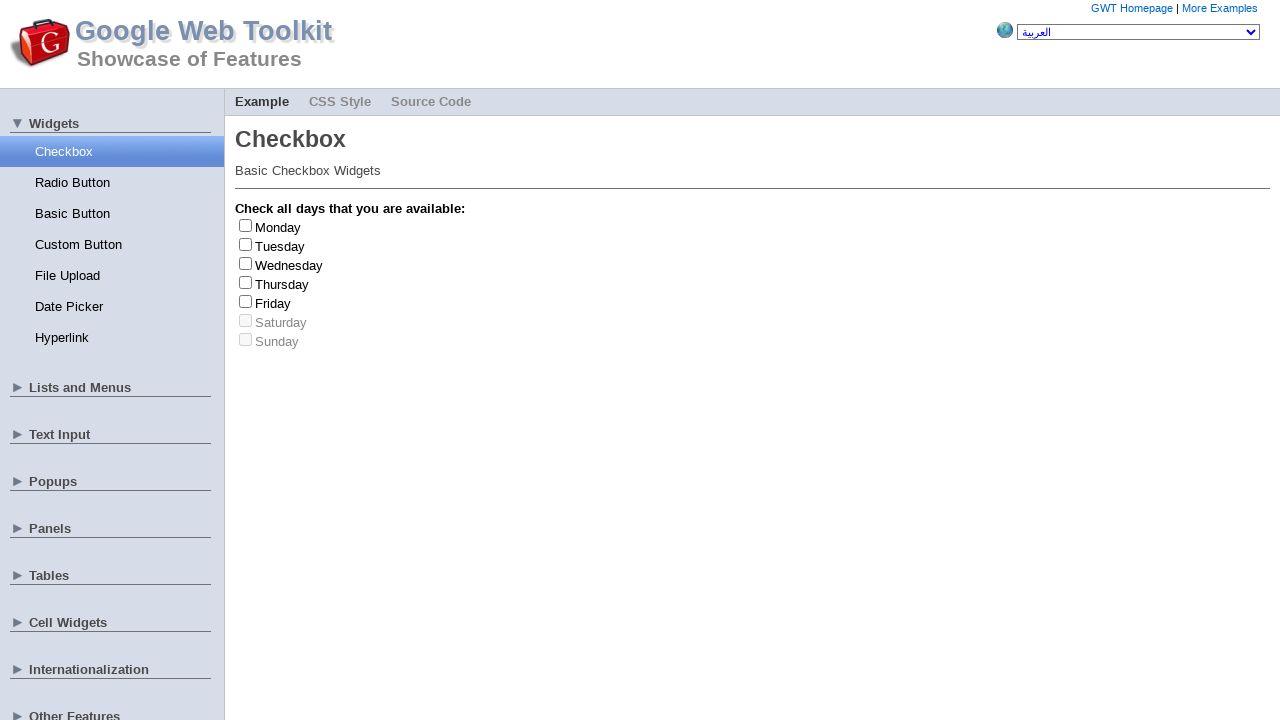

Clicked checkbox at index 3 at (246, 282) on [type='checkbox'] >> nth=3
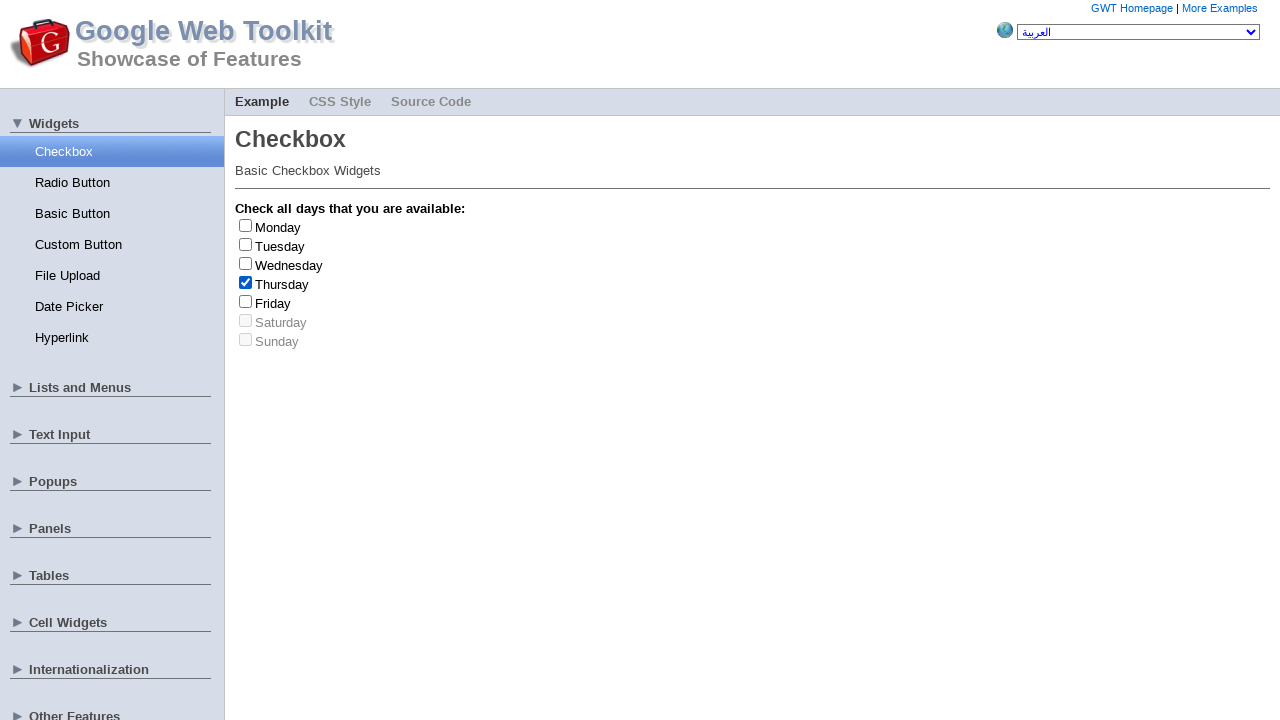

Retrieved label text: 'Thursday'
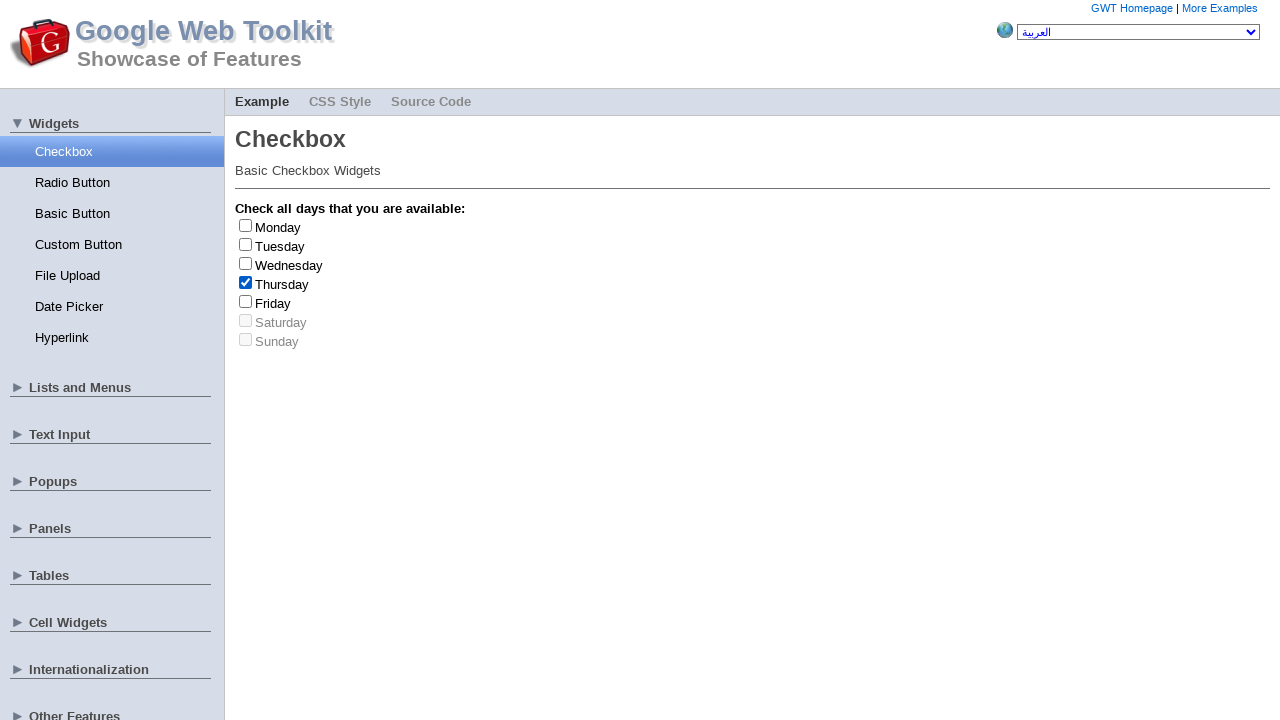

Unchecked checkbox at index 3 at (246, 282) on [type='checkbox'] >> nth=3
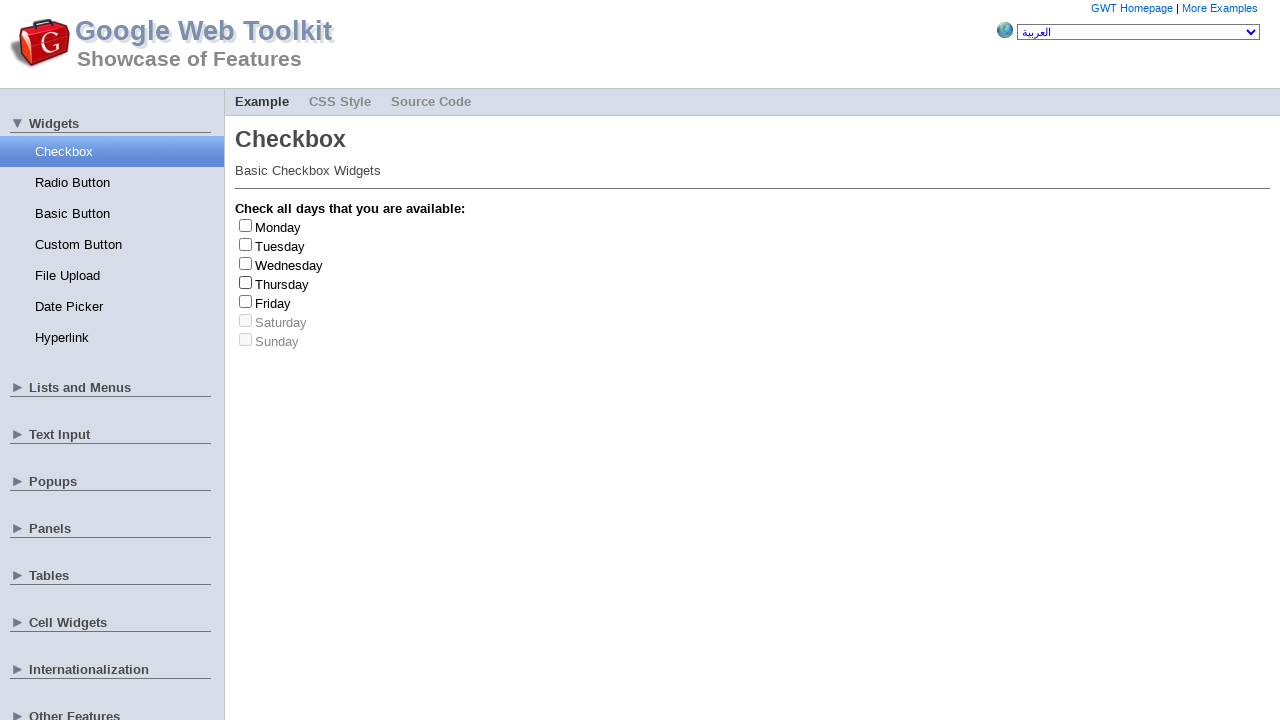

Clicked checkbox at index 2 at (246, 263) on [type='checkbox'] >> nth=2
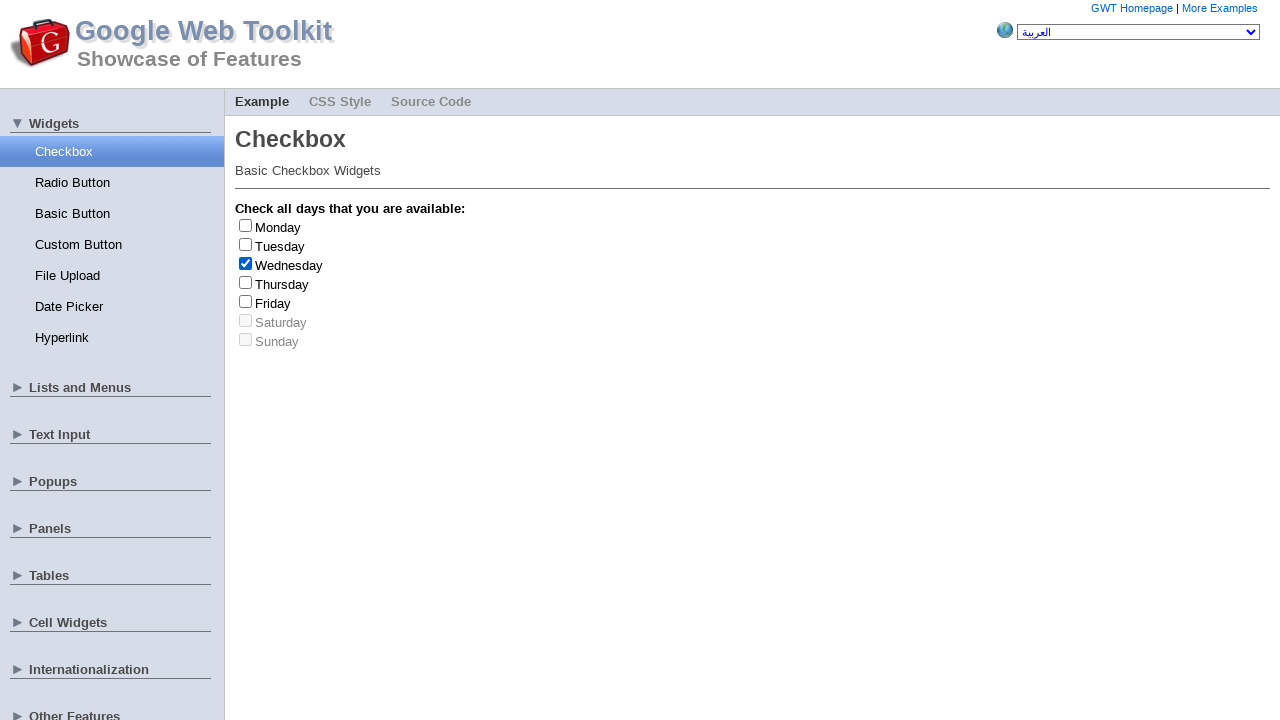

Retrieved label text: 'Wednesday'
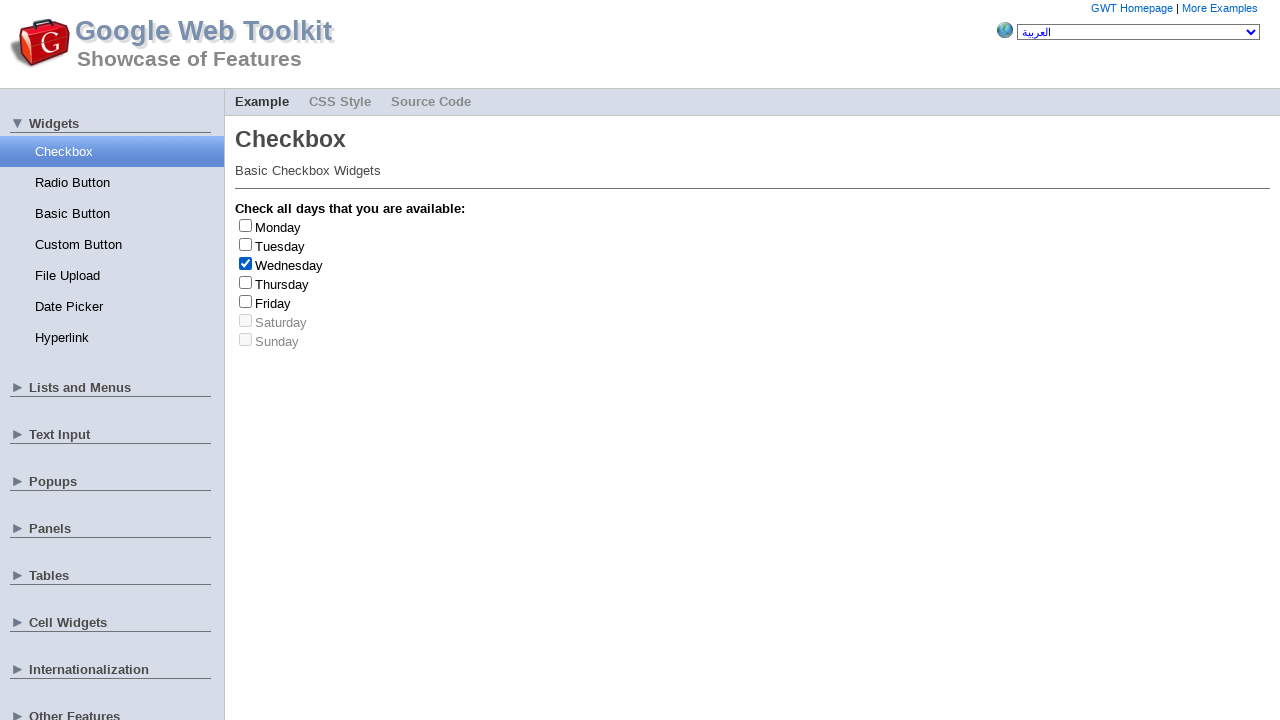

Unchecked checkbox at index 2 at (246, 263) on [type='checkbox'] >> nth=2
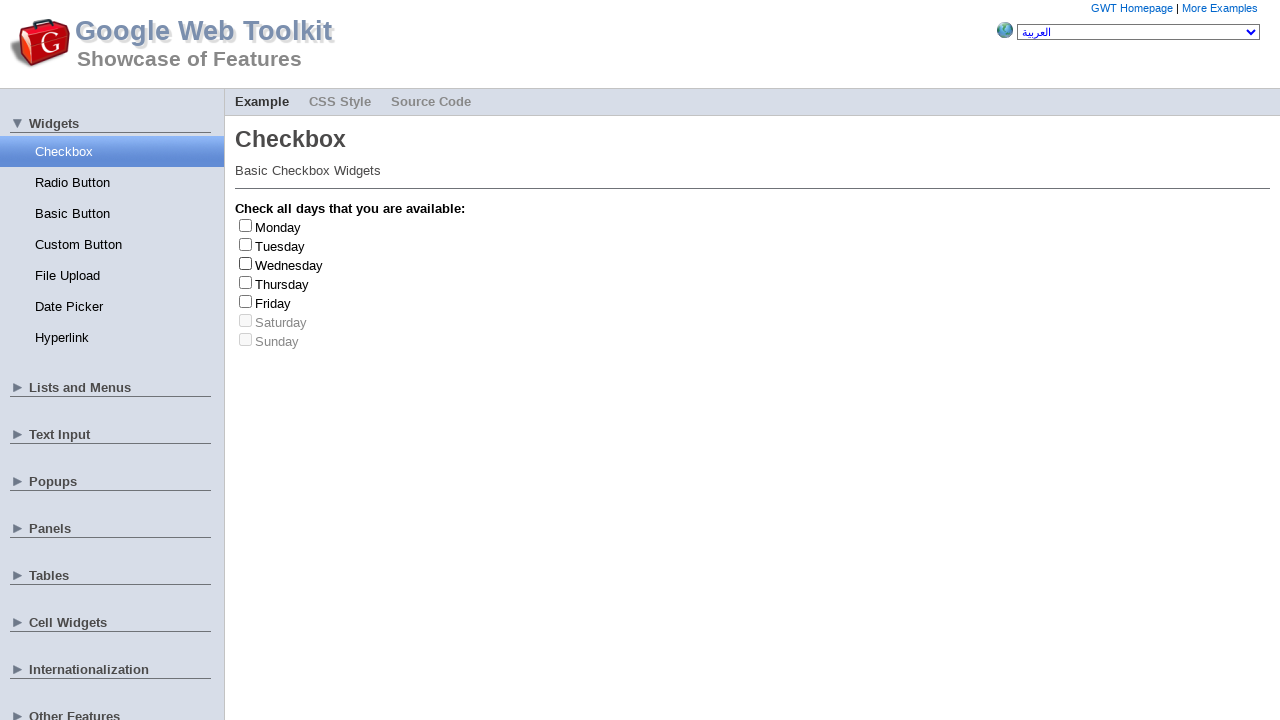

Clicked checkbox at index 4 at (246, 301) on [type='checkbox'] >> nth=4
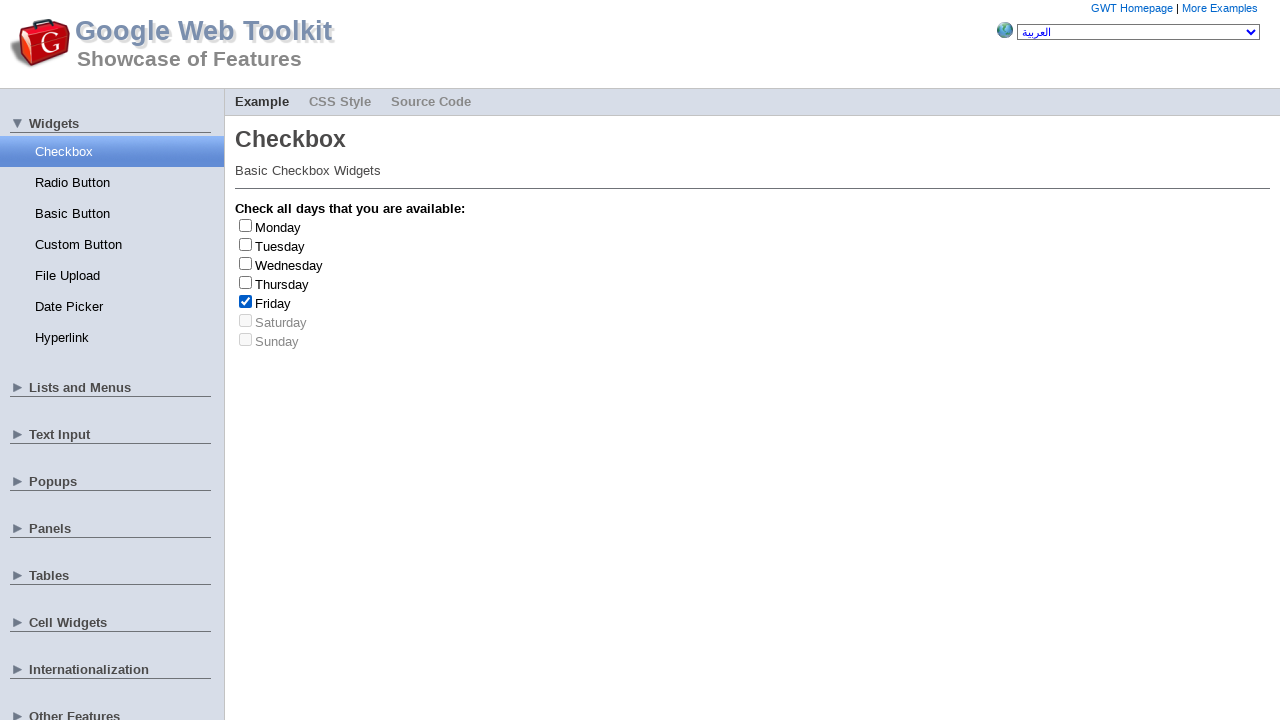

Retrieved label text: 'Friday'
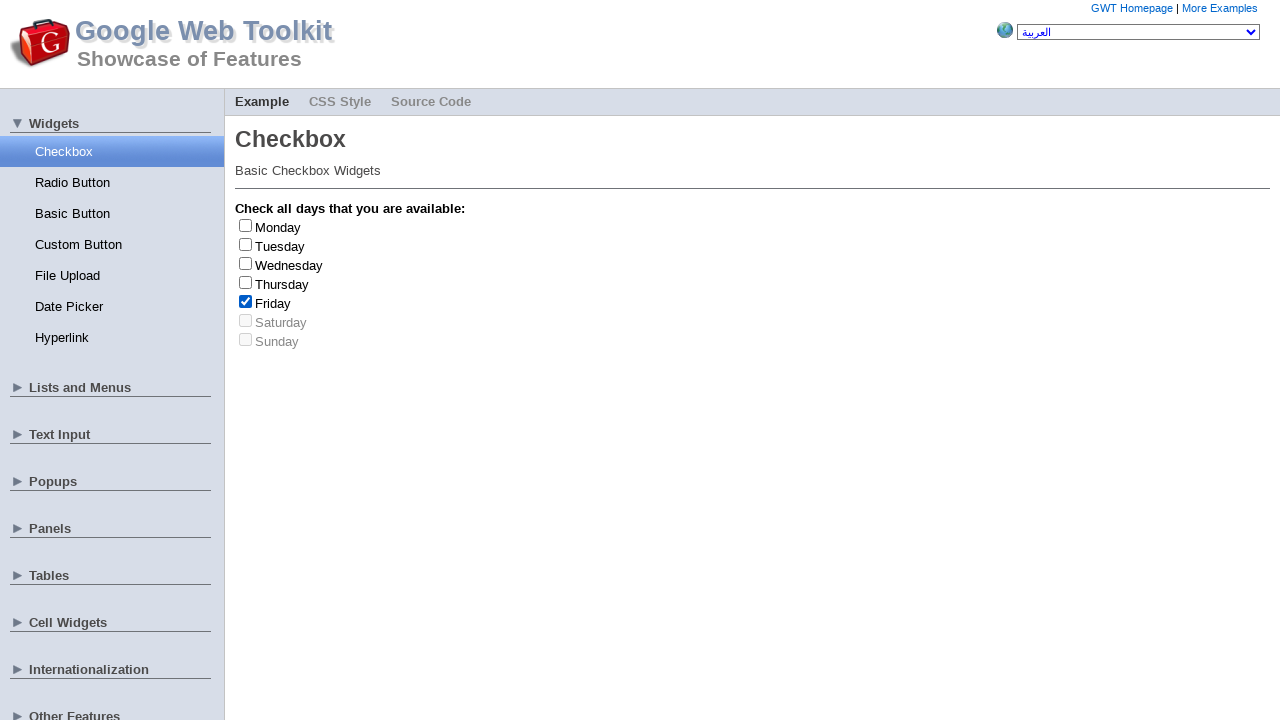

Found Friday checkbox (count: 1/4)
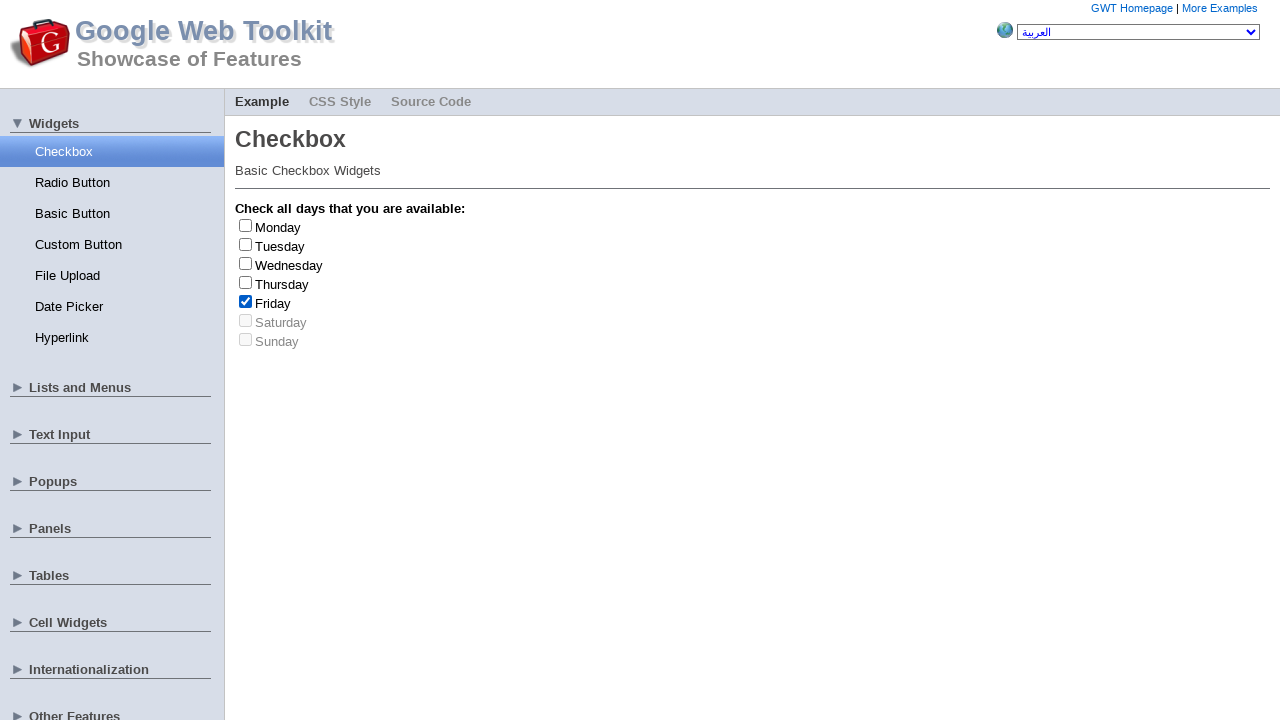

Unchecked checkbox at index 4 at (246, 301) on [type='checkbox'] >> nth=4
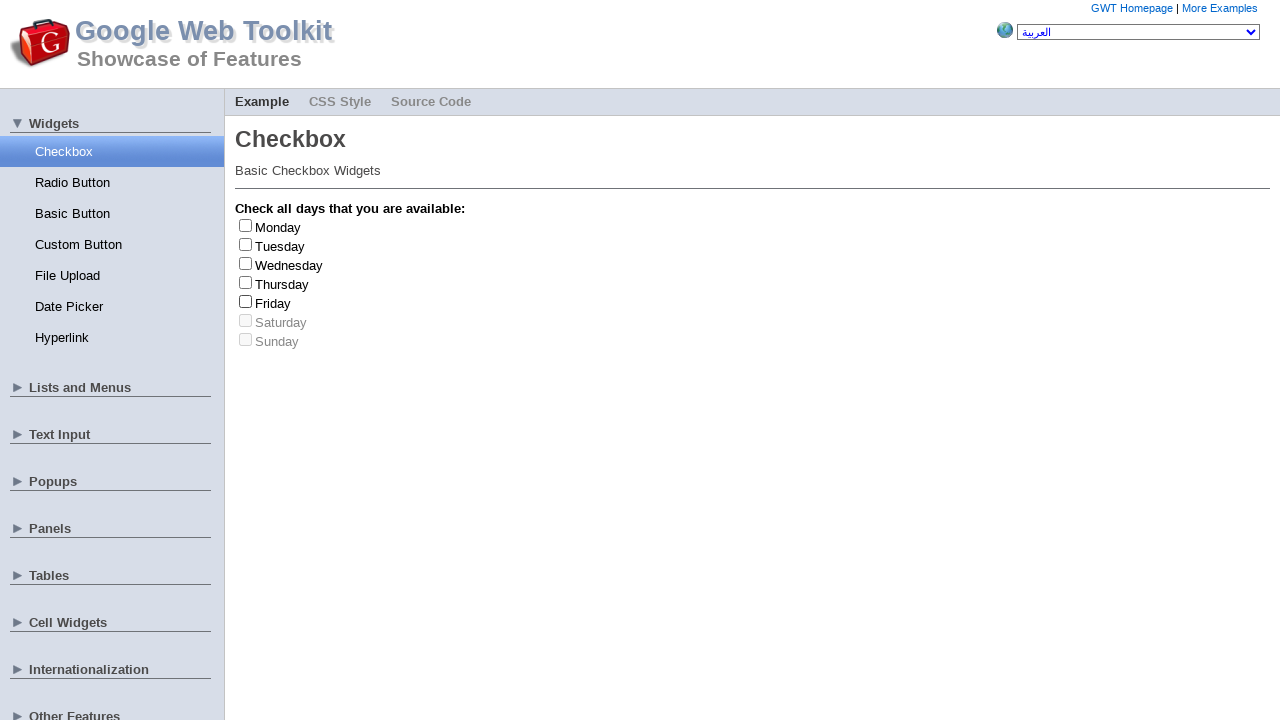

Clicked checkbox at index 3 at (246, 282) on [type='checkbox'] >> nth=3
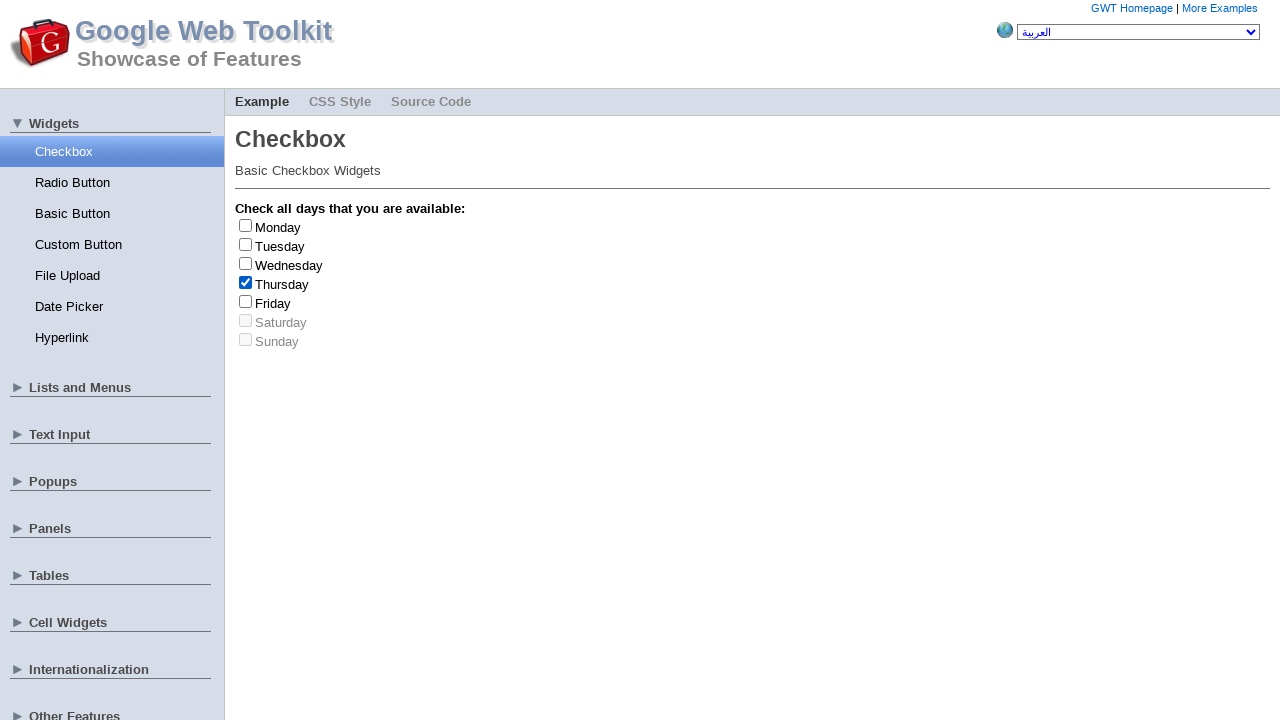

Retrieved label text: 'Thursday'
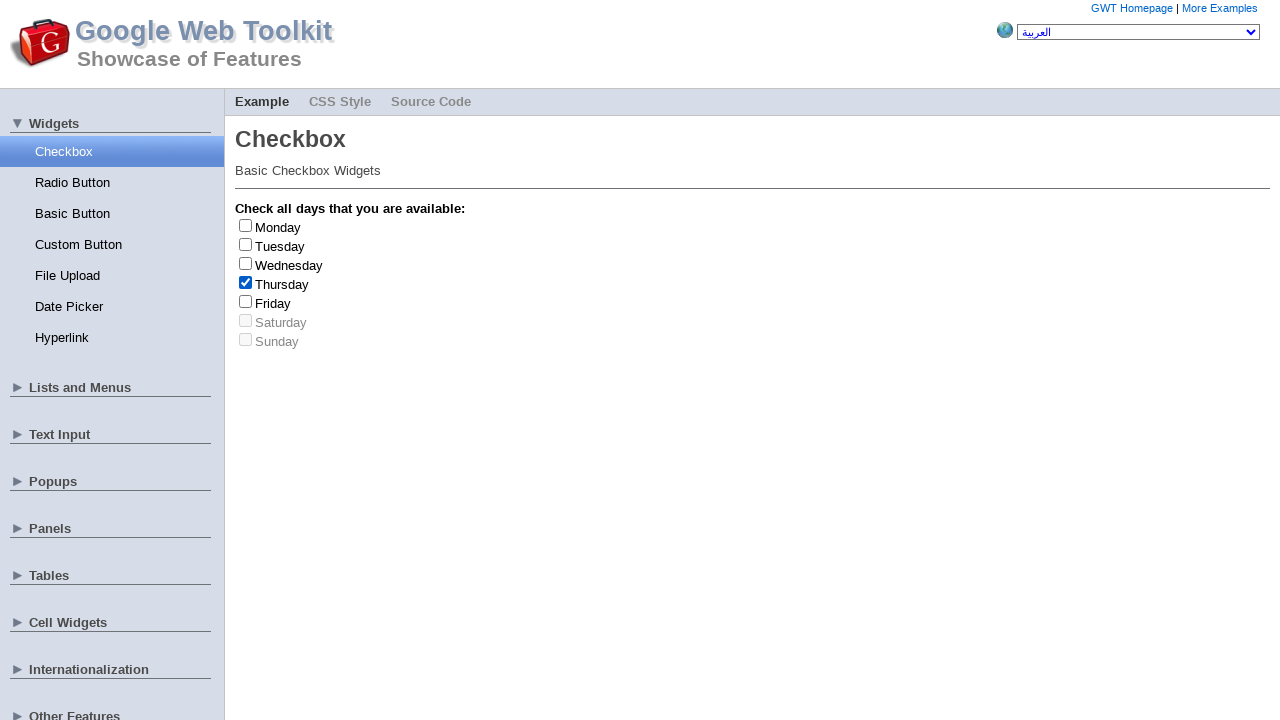

Unchecked checkbox at index 3 at (246, 282) on [type='checkbox'] >> nth=3
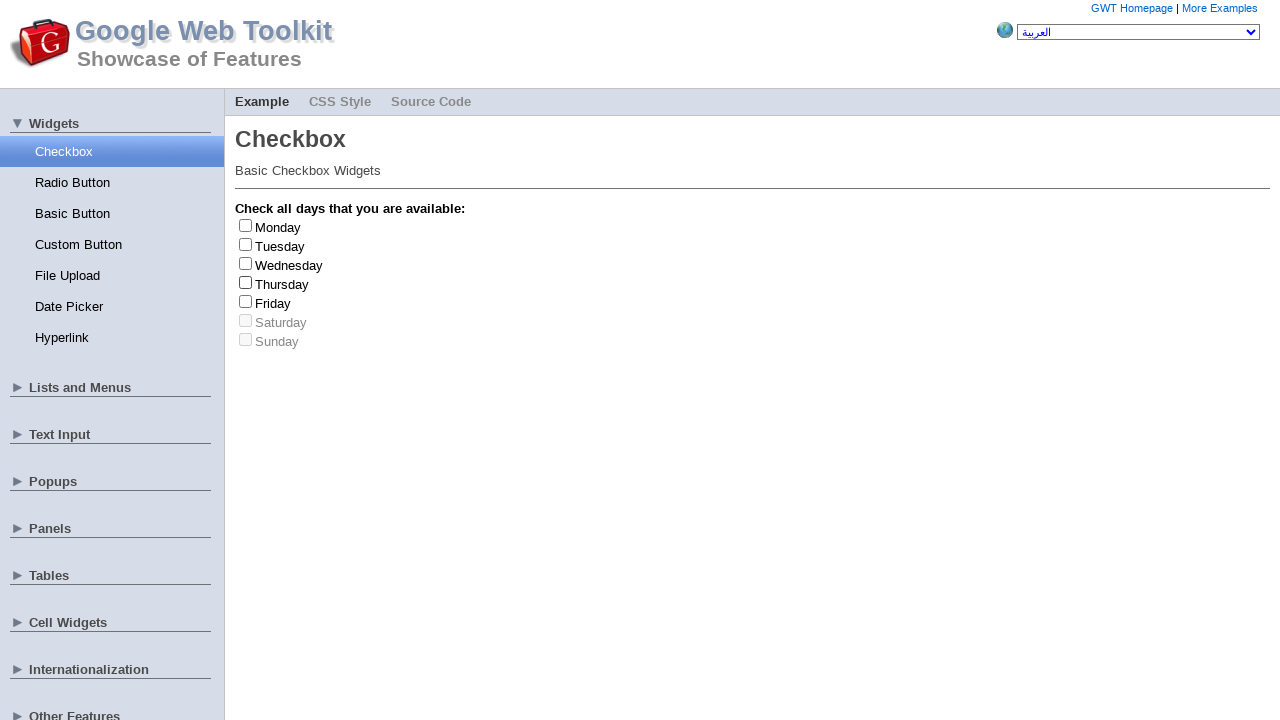

Clicked checkbox at index 3 at (246, 282) on [type='checkbox'] >> nth=3
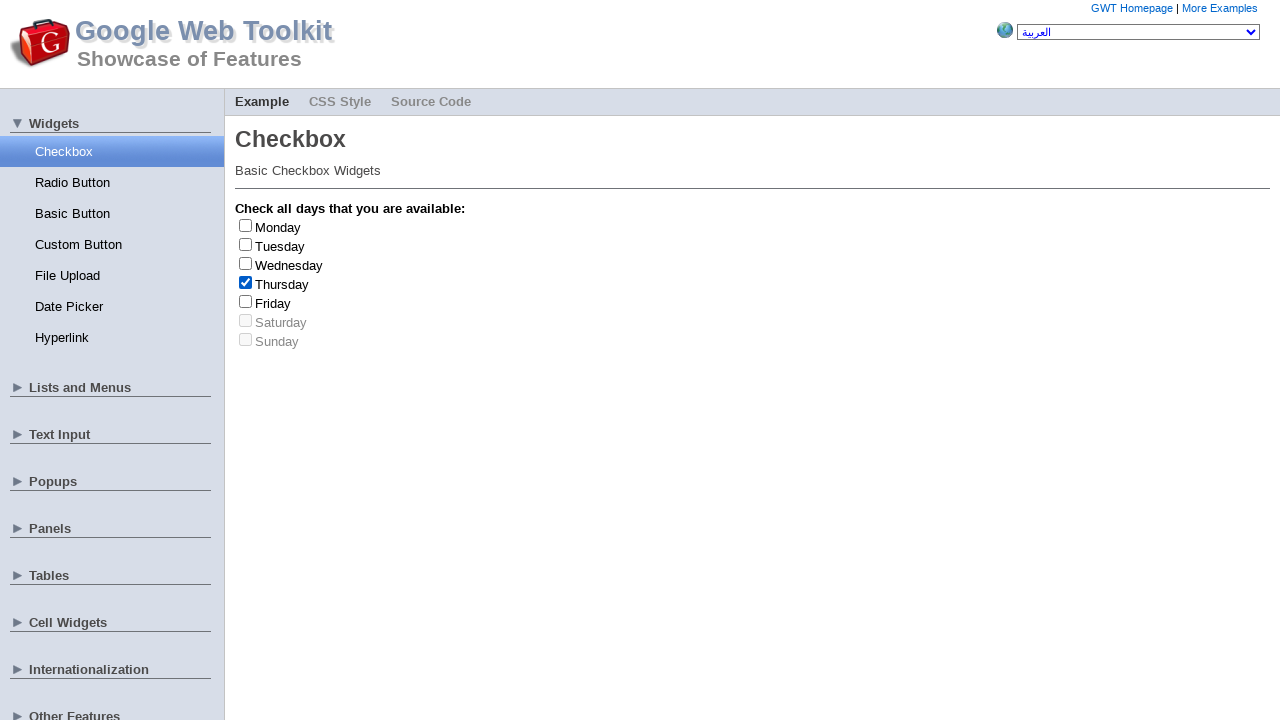

Retrieved label text: 'Thursday'
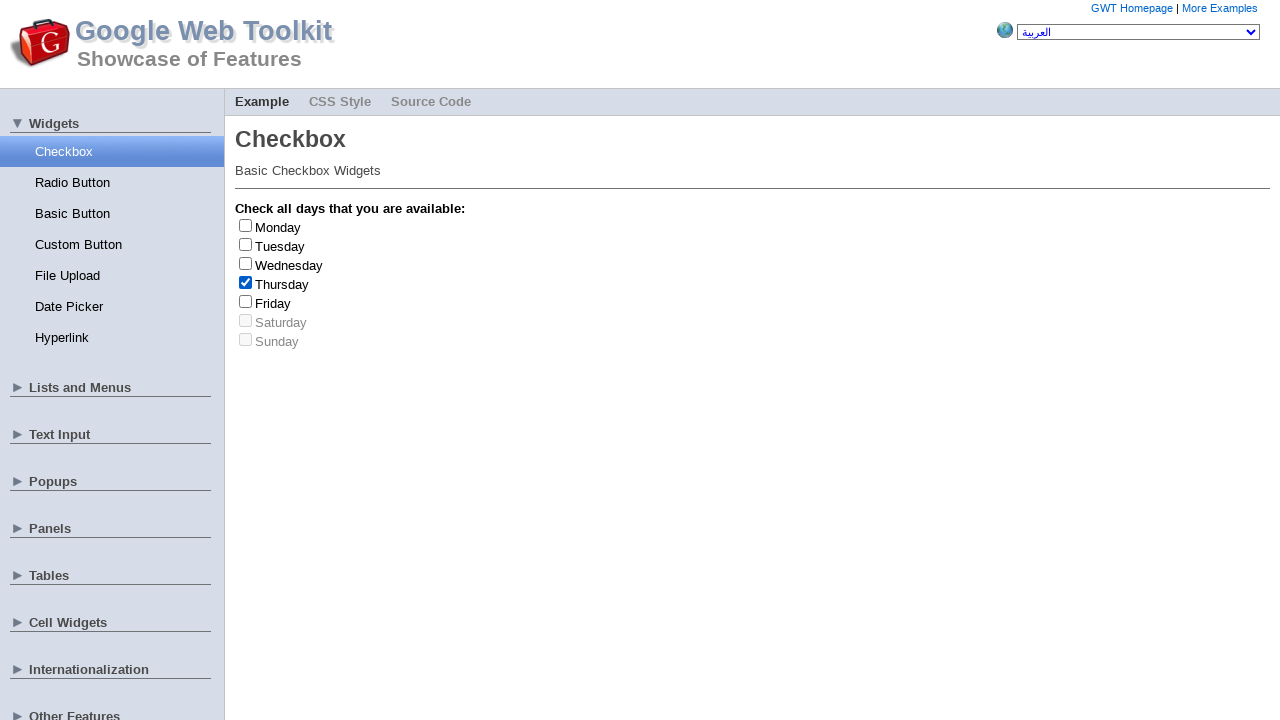

Unchecked checkbox at index 3 at (246, 282) on [type='checkbox'] >> nth=3
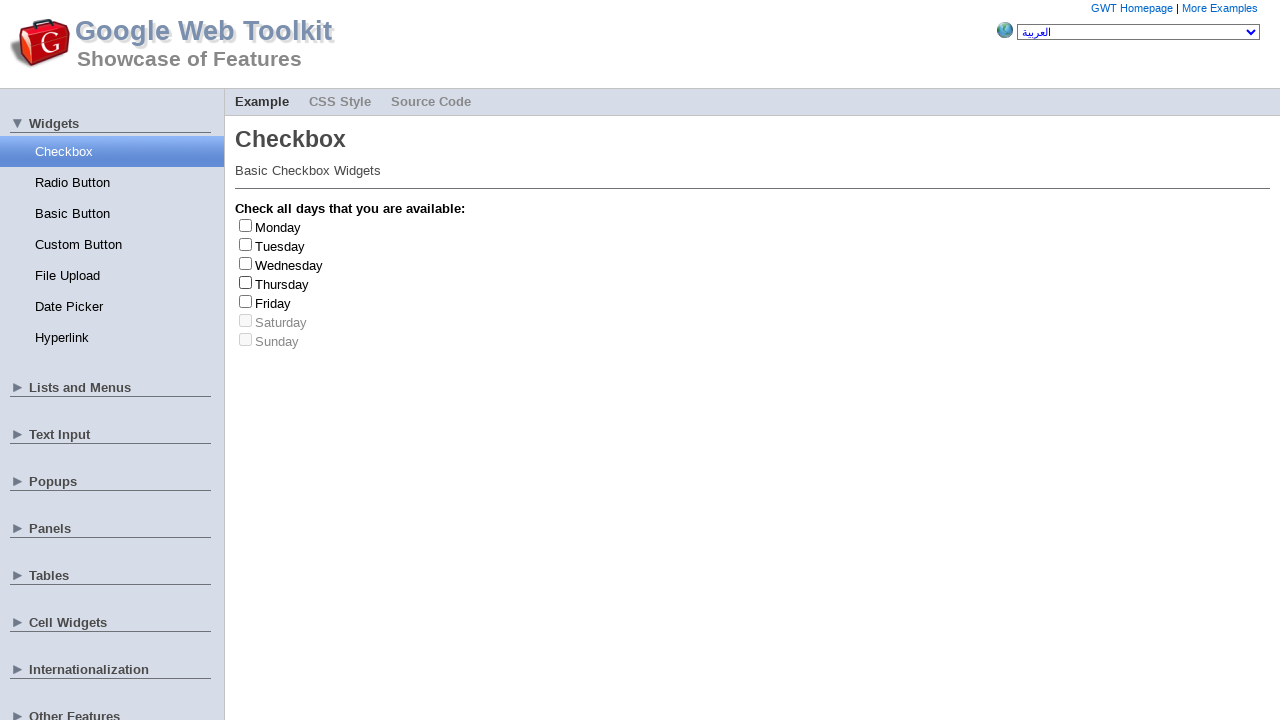

Clicked checkbox at index 3 at (246, 282) on [type='checkbox'] >> nth=3
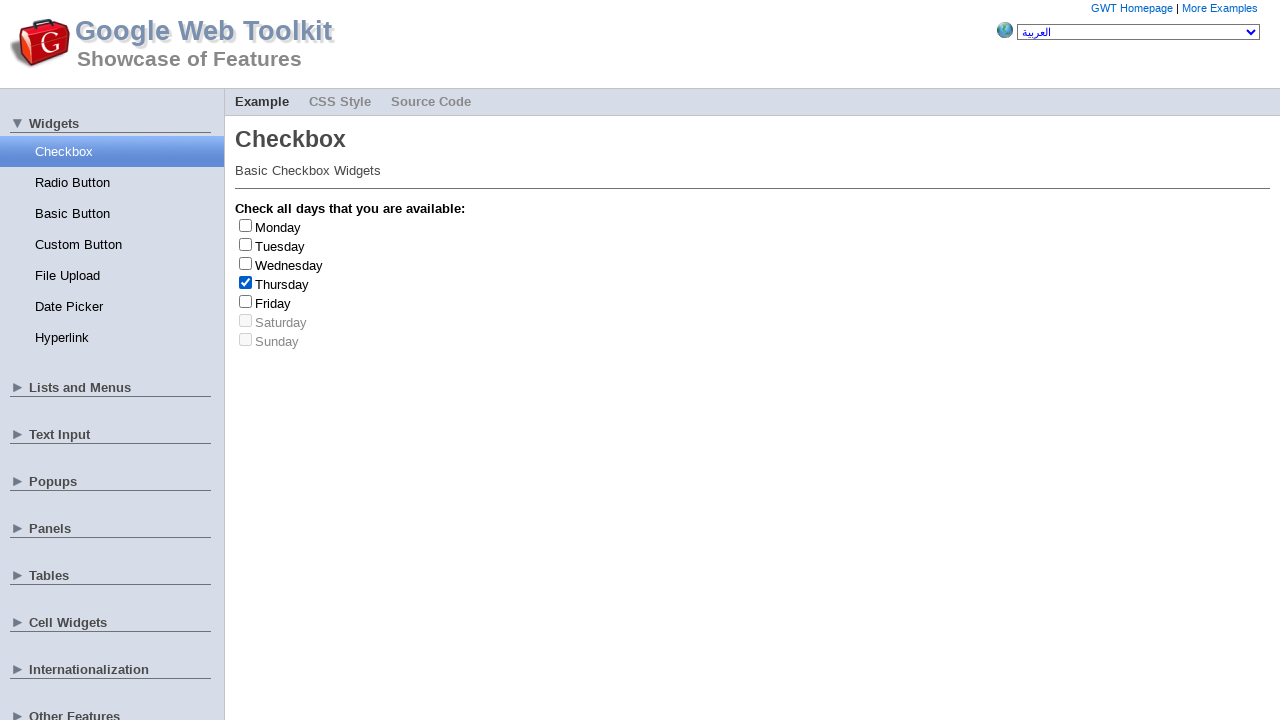

Retrieved label text: 'Thursday'
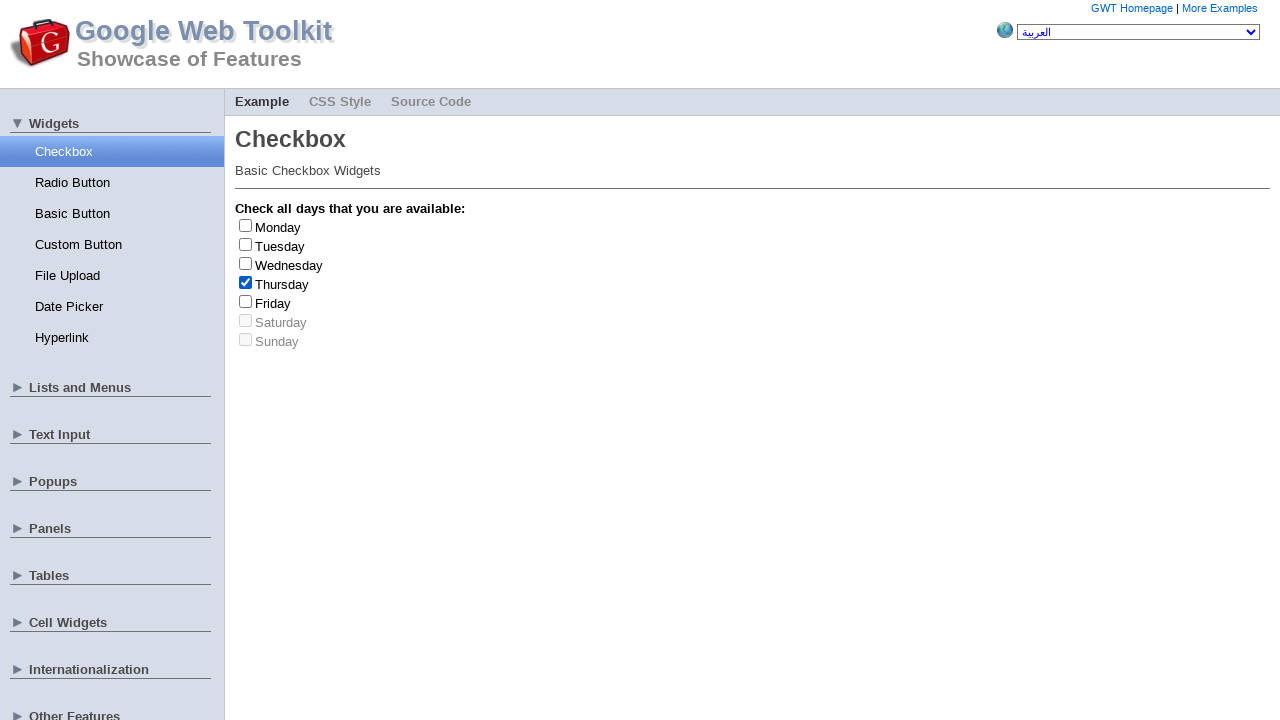

Unchecked checkbox at index 3 at (246, 282) on [type='checkbox'] >> nth=3
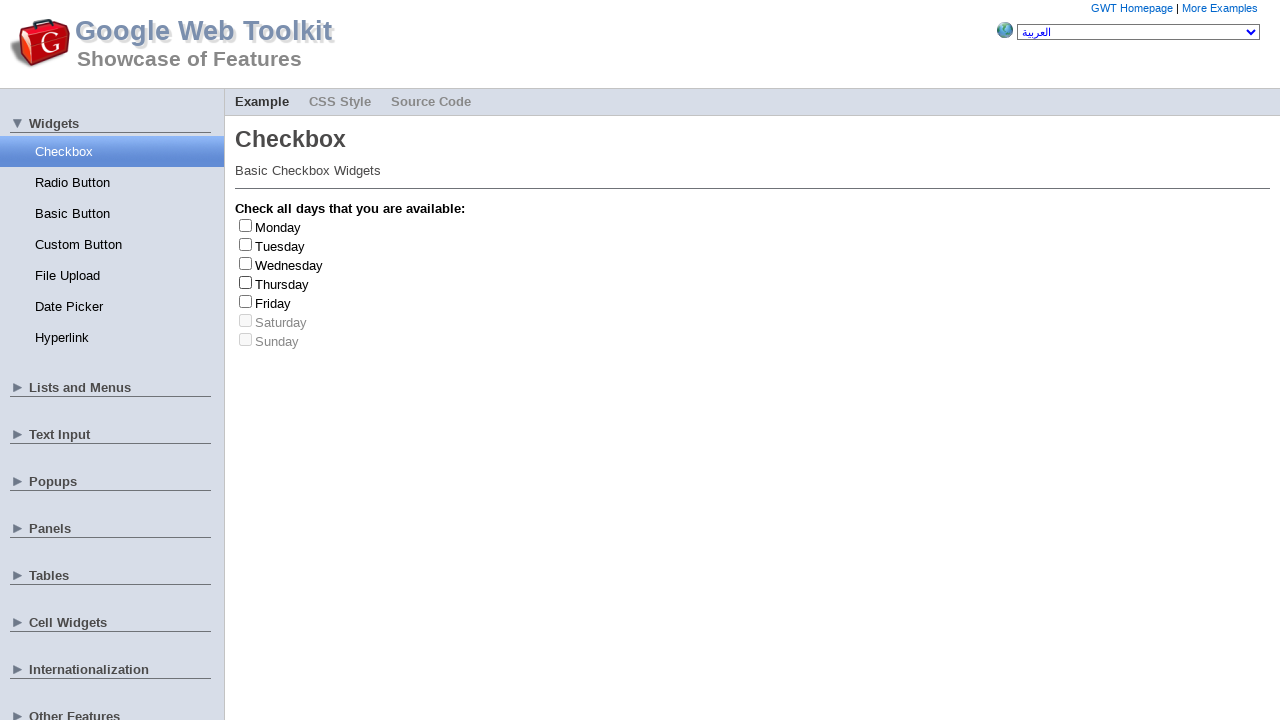

Clicked checkbox at index 2 at (246, 263) on [type='checkbox'] >> nth=2
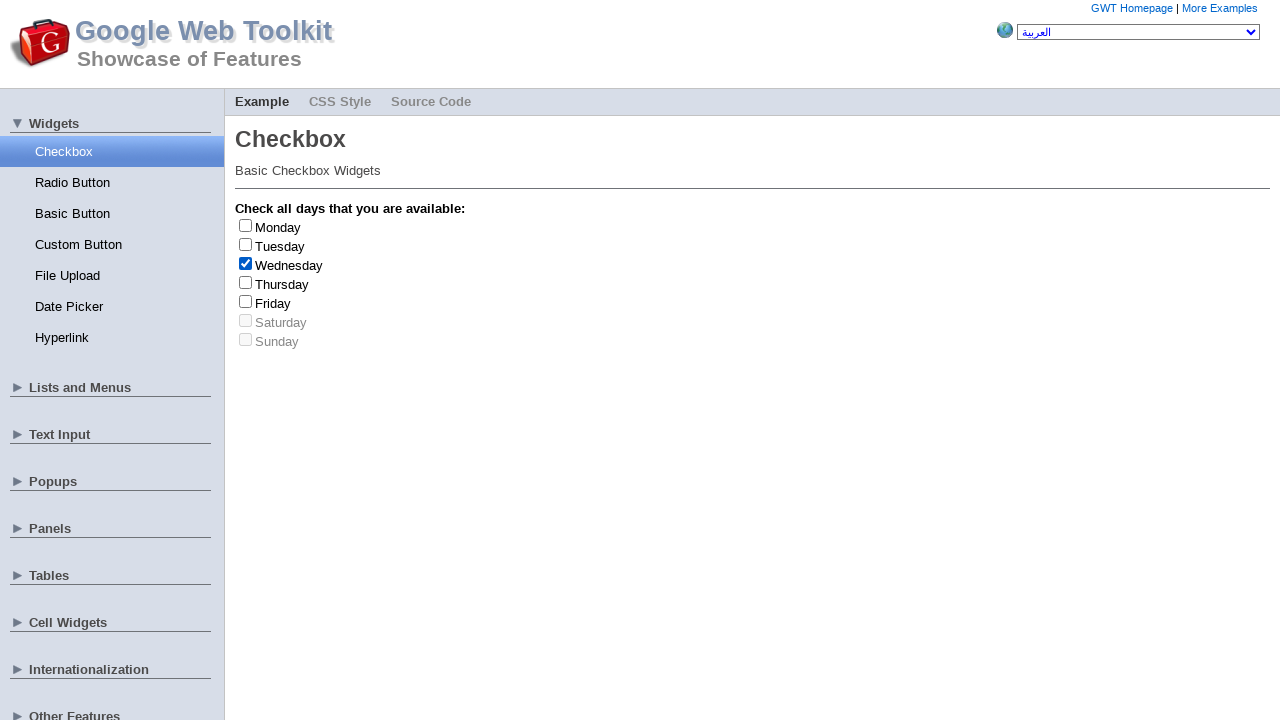

Retrieved label text: 'Wednesday'
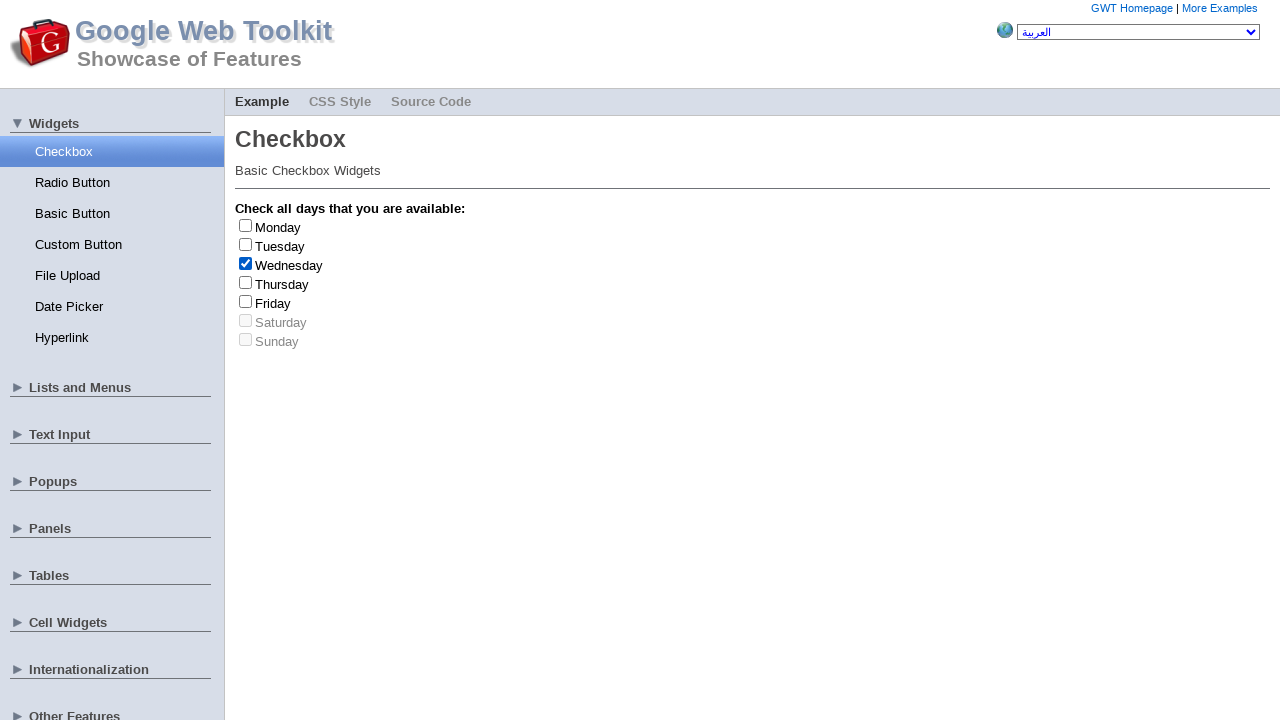

Unchecked checkbox at index 2 at (246, 263) on [type='checkbox'] >> nth=2
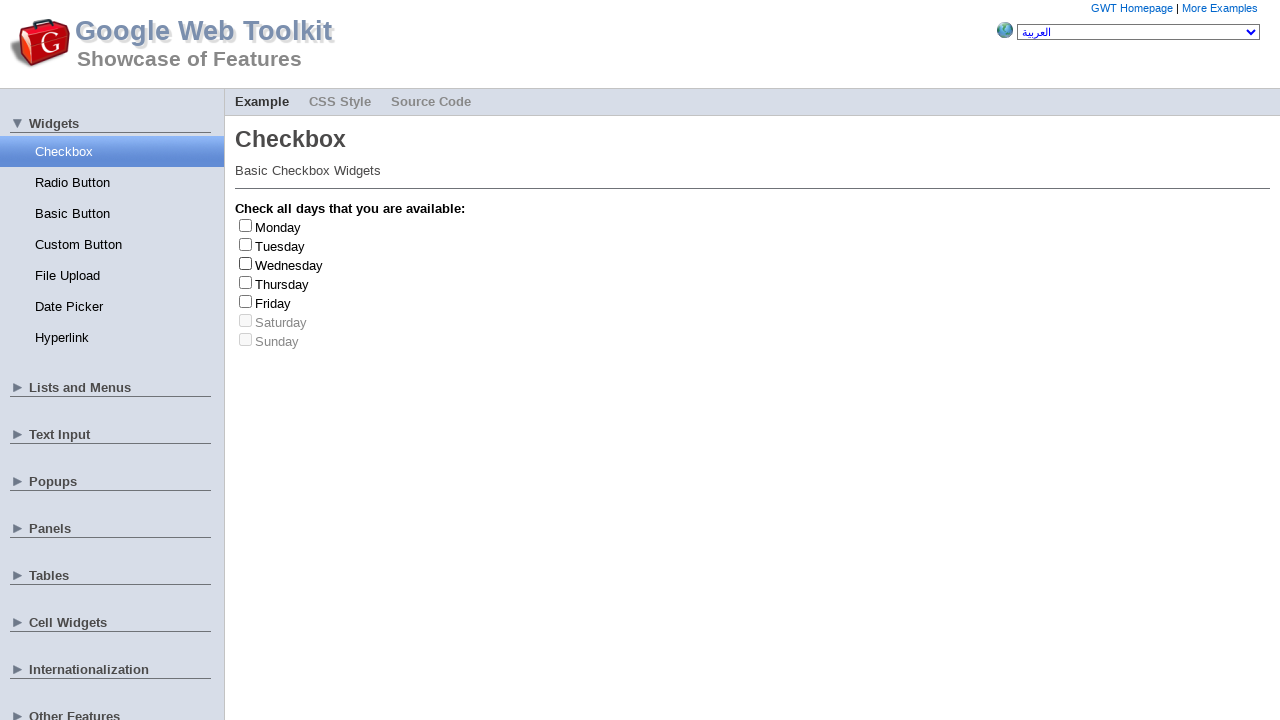

Clicked checkbox at index 2 at (246, 263) on [type='checkbox'] >> nth=2
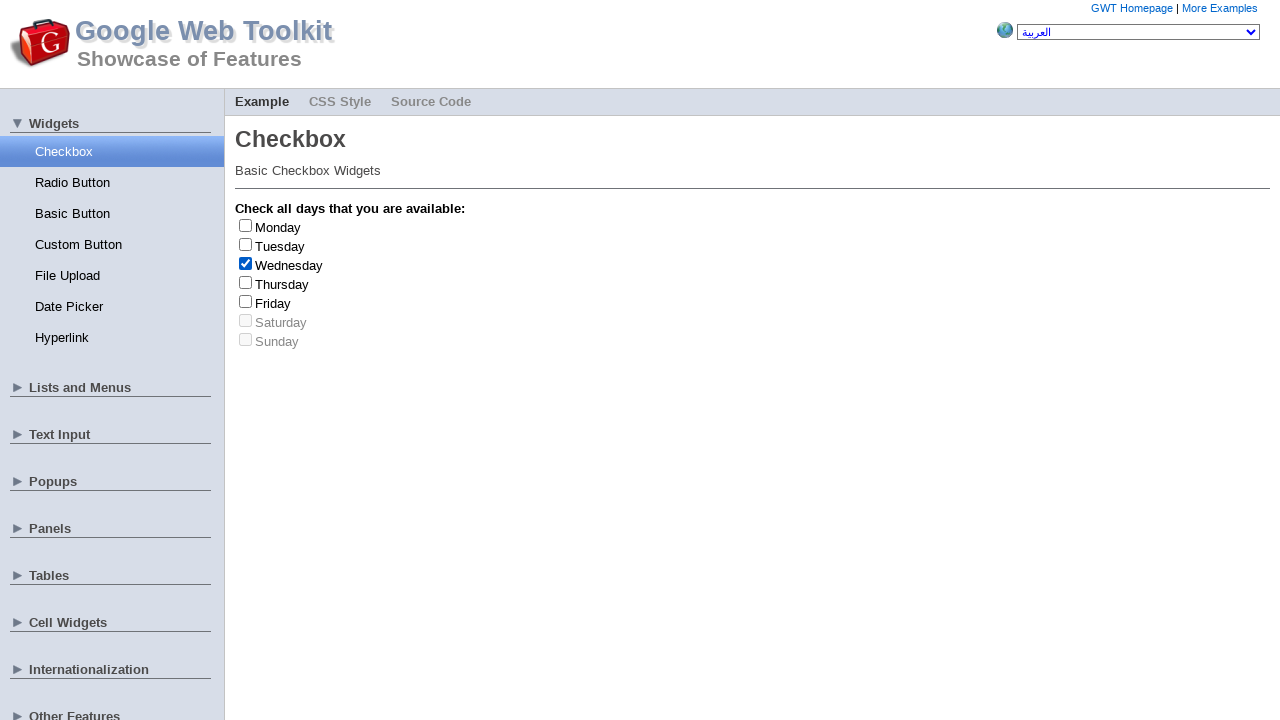

Retrieved label text: 'Wednesday'
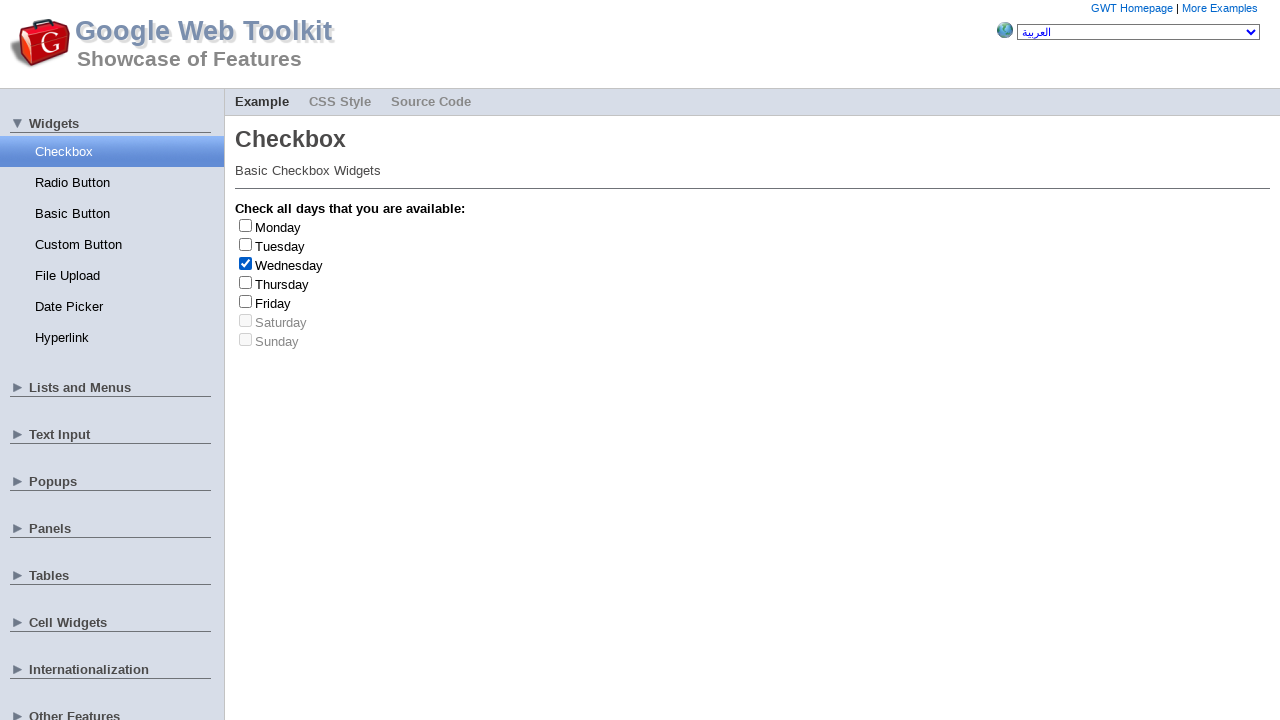

Unchecked checkbox at index 2 at (246, 263) on [type='checkbox'] >> nth=2
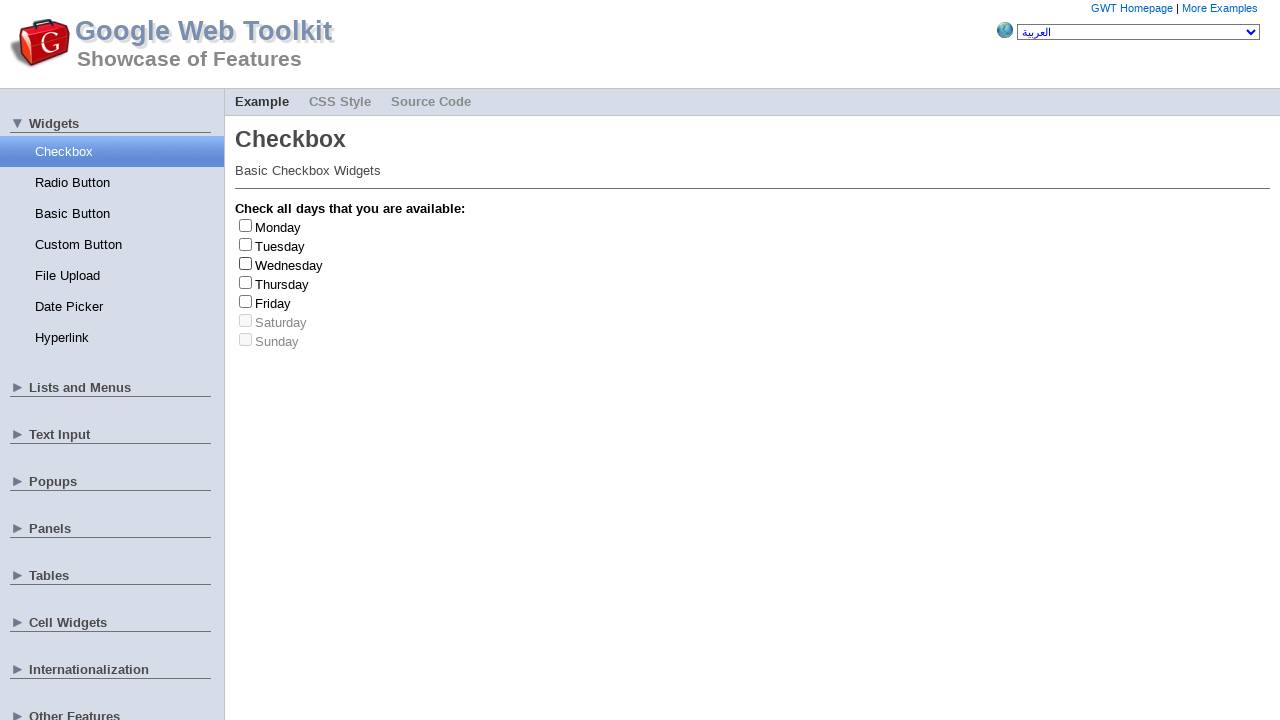

Clicked checkbox at index 0 at (246, 225) on [type='checkbox'] >> nth=0
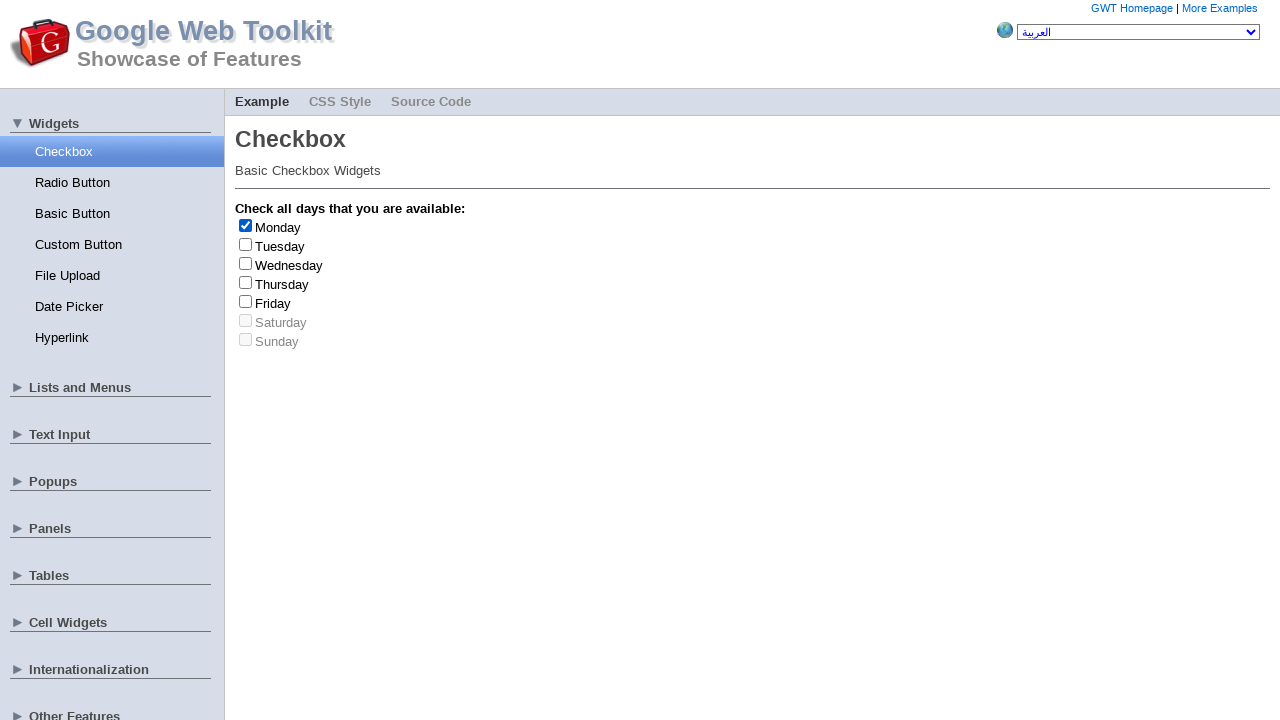

Retrieved label text: 'Monday'
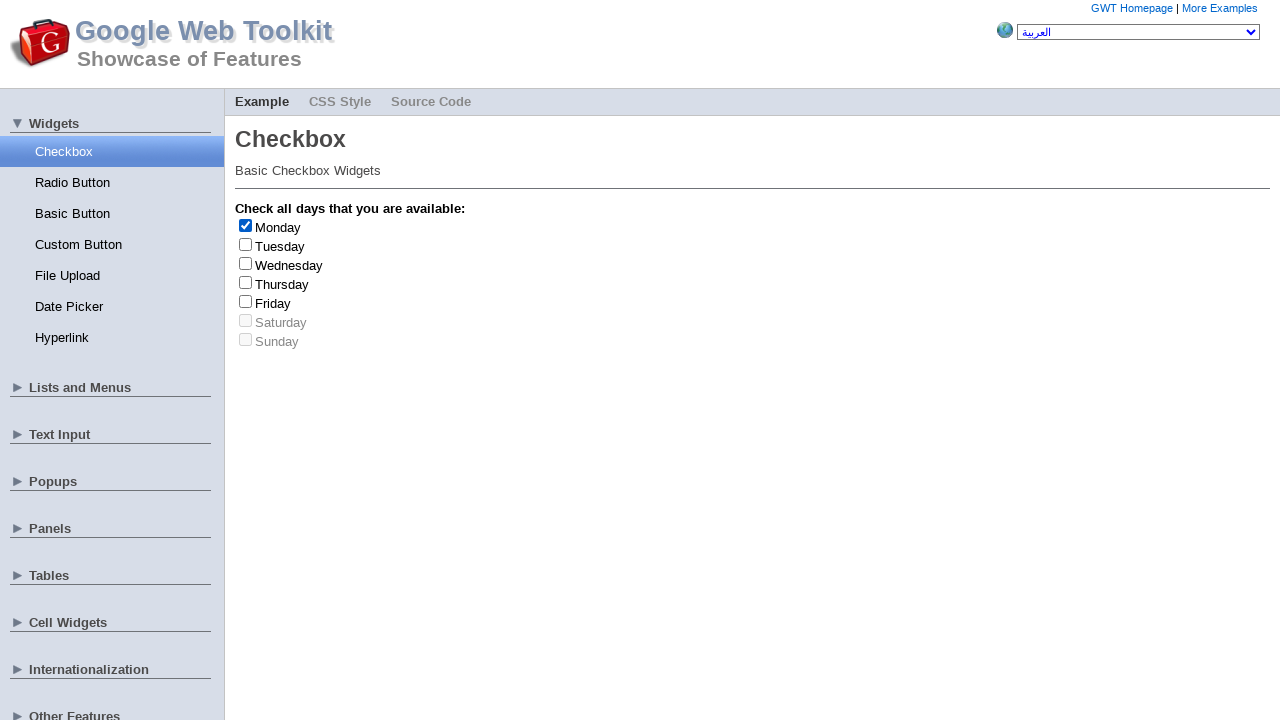

Unchecked checkbox at index 0 at (246, 225) on [type='checkbox'] >> nth=0
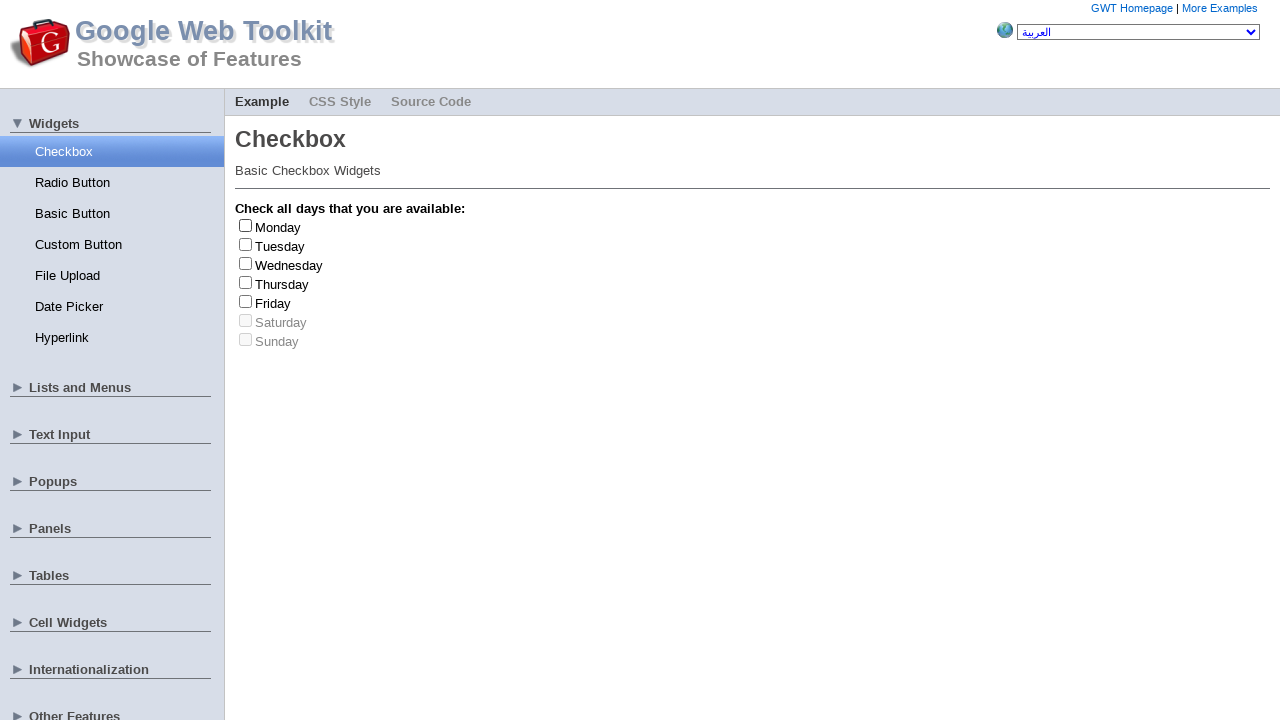

Clicked checkbox at index 4 at (246, 301) on [type='checkbox'] >> nth=4
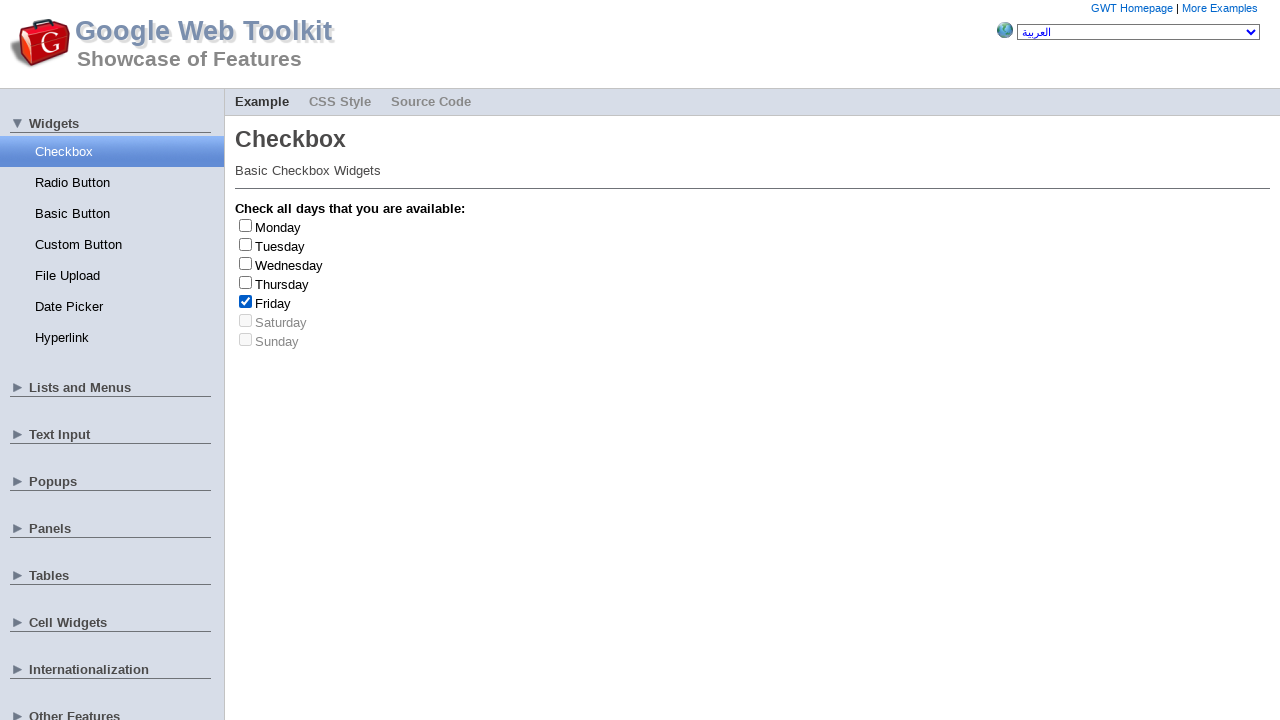

Retrieved label text: 'Friday'
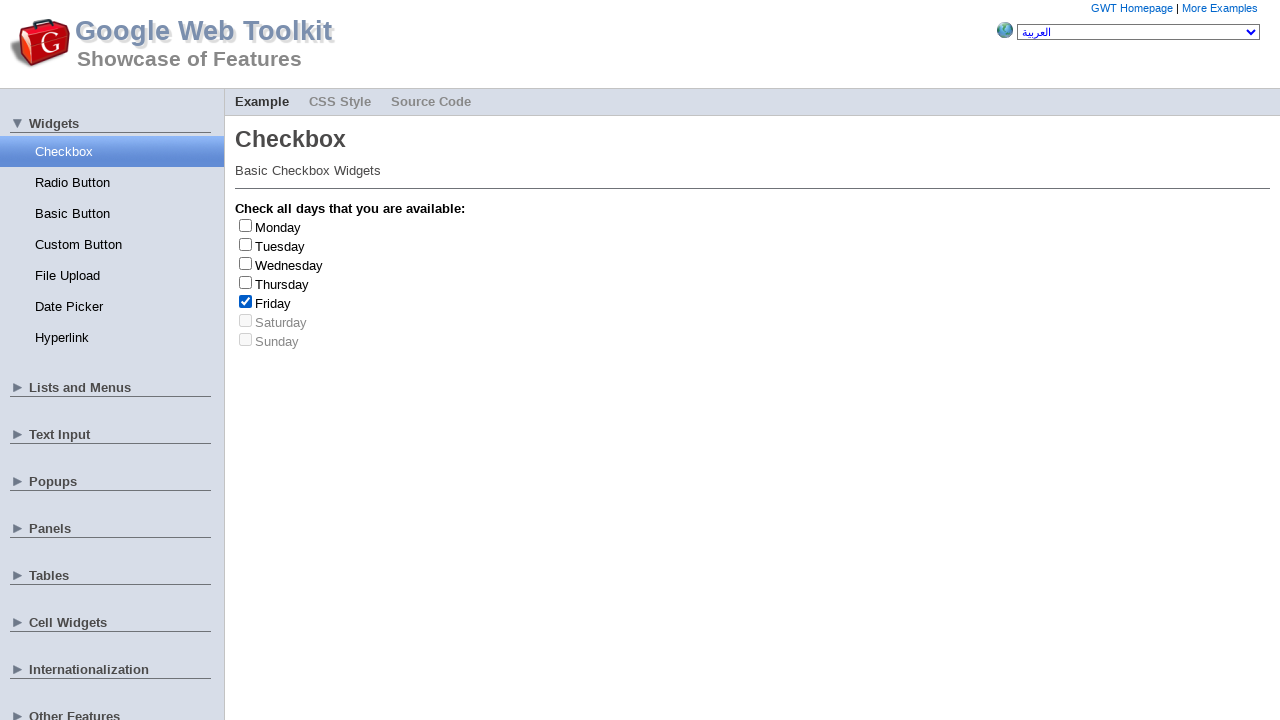

Found Friday checkbox (count: 2/4)
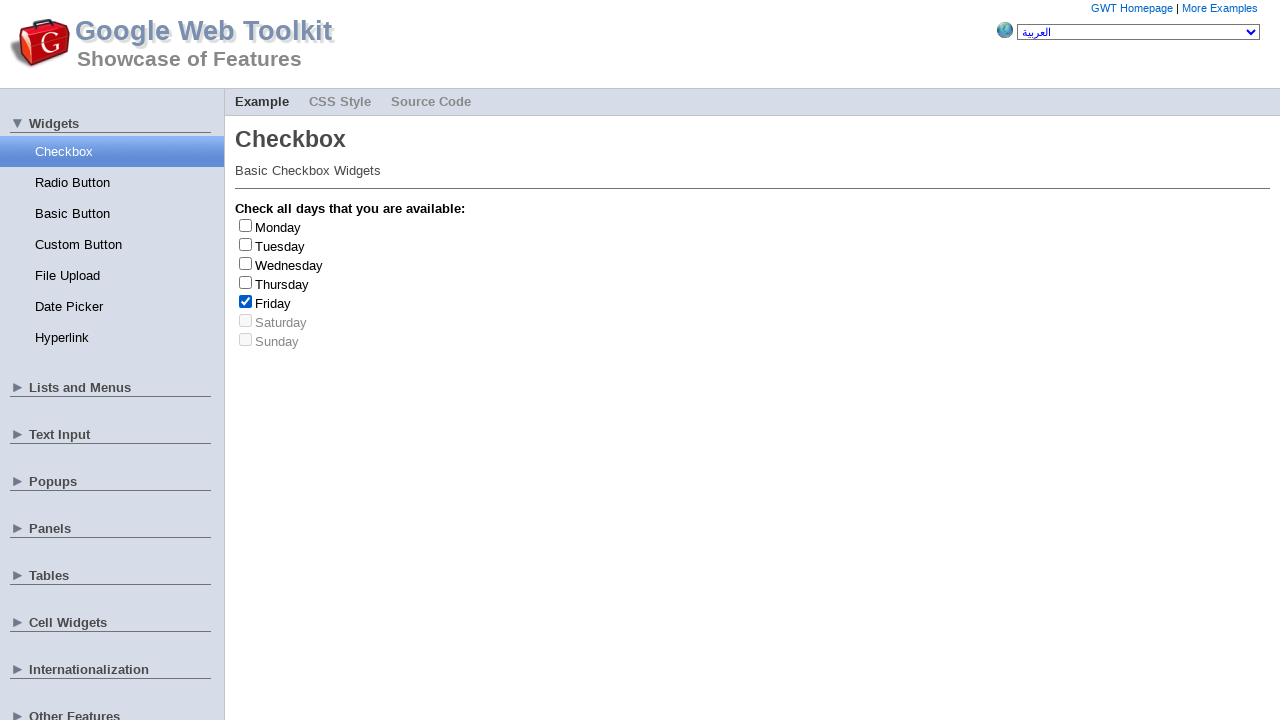

Unchecked checkbox at index 4 at (246, 301) on [type='checkbox'] >> nth=4
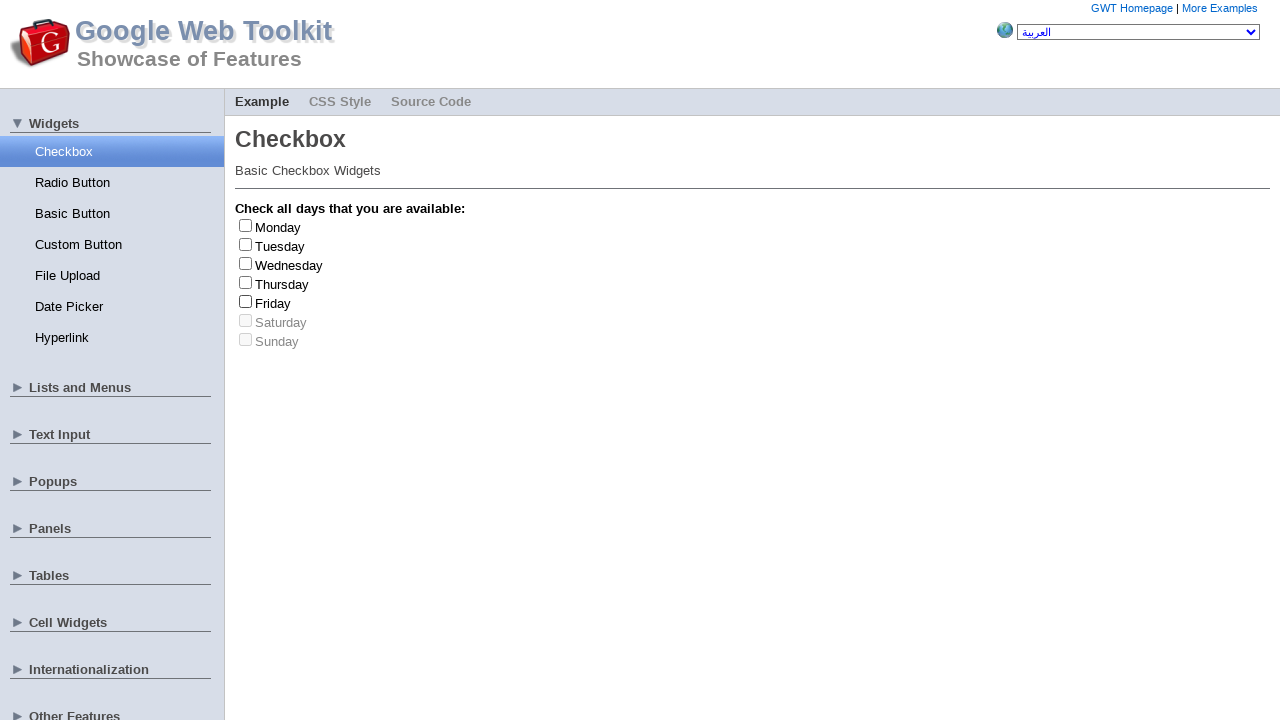

Clicked checkbox at index 2 at (246, 263) on [type='checkbox'] >> nth=2
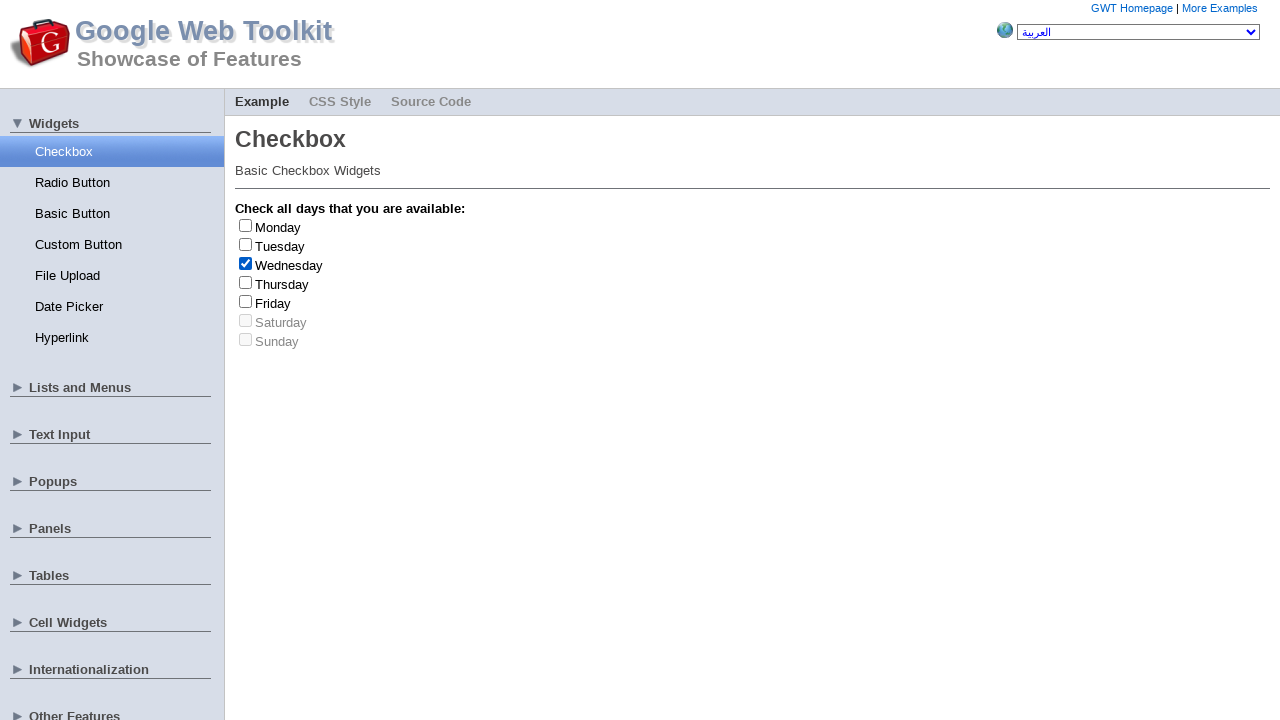

Retrieved label text: 'Wednesday'
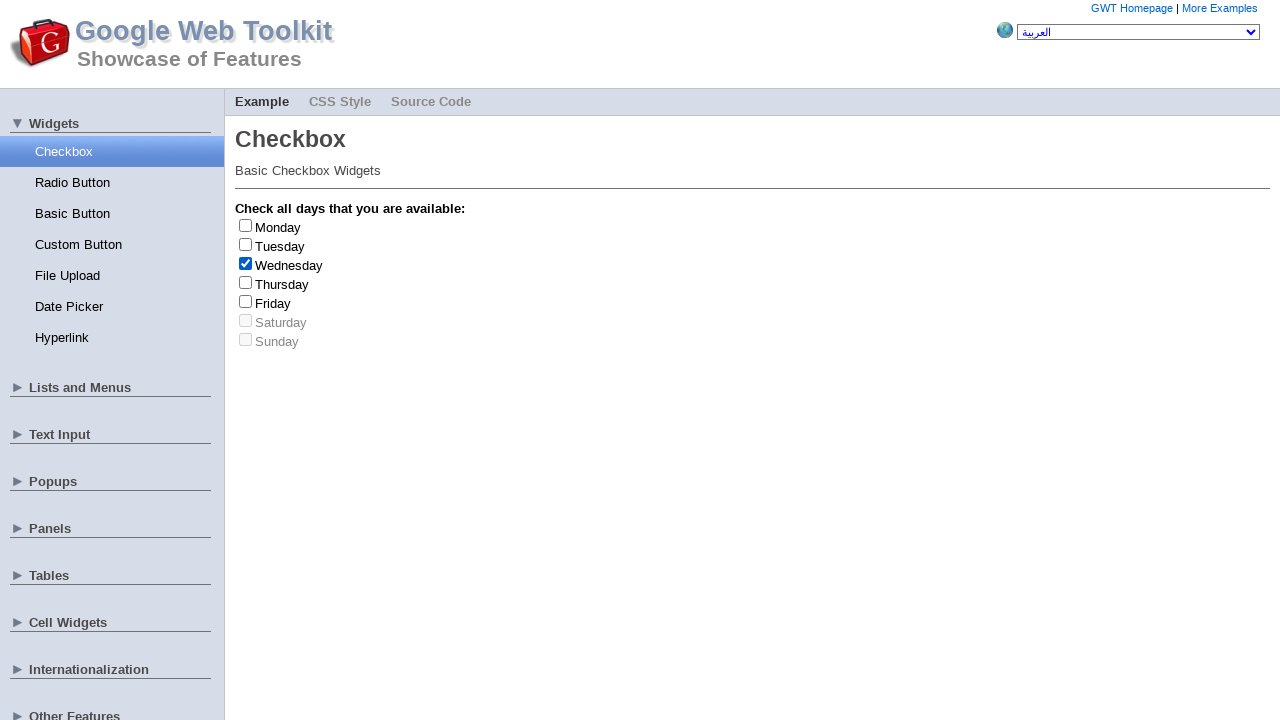

Unchecked checkbox at index 2 at (246, 263) on [type='checkbox'] >> nth=2
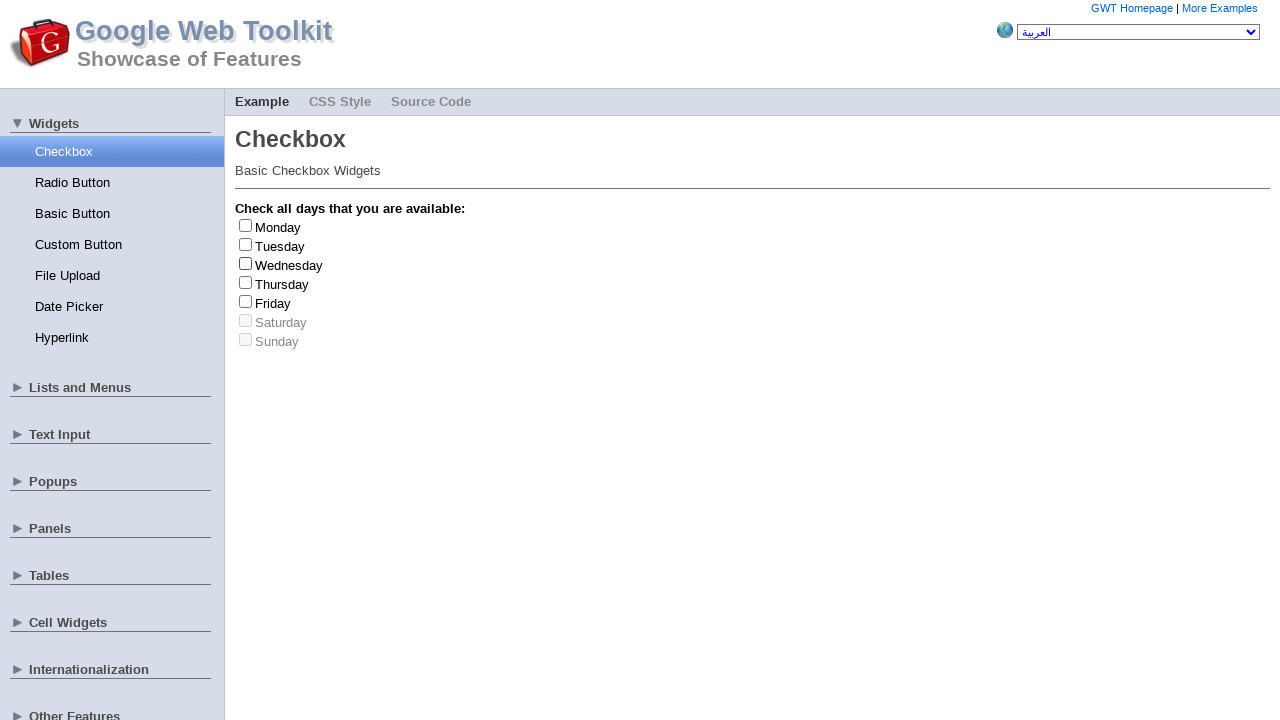

Clicked checkbox at index 1 at (246, 244) on [type='checkbox'] >> nth=1
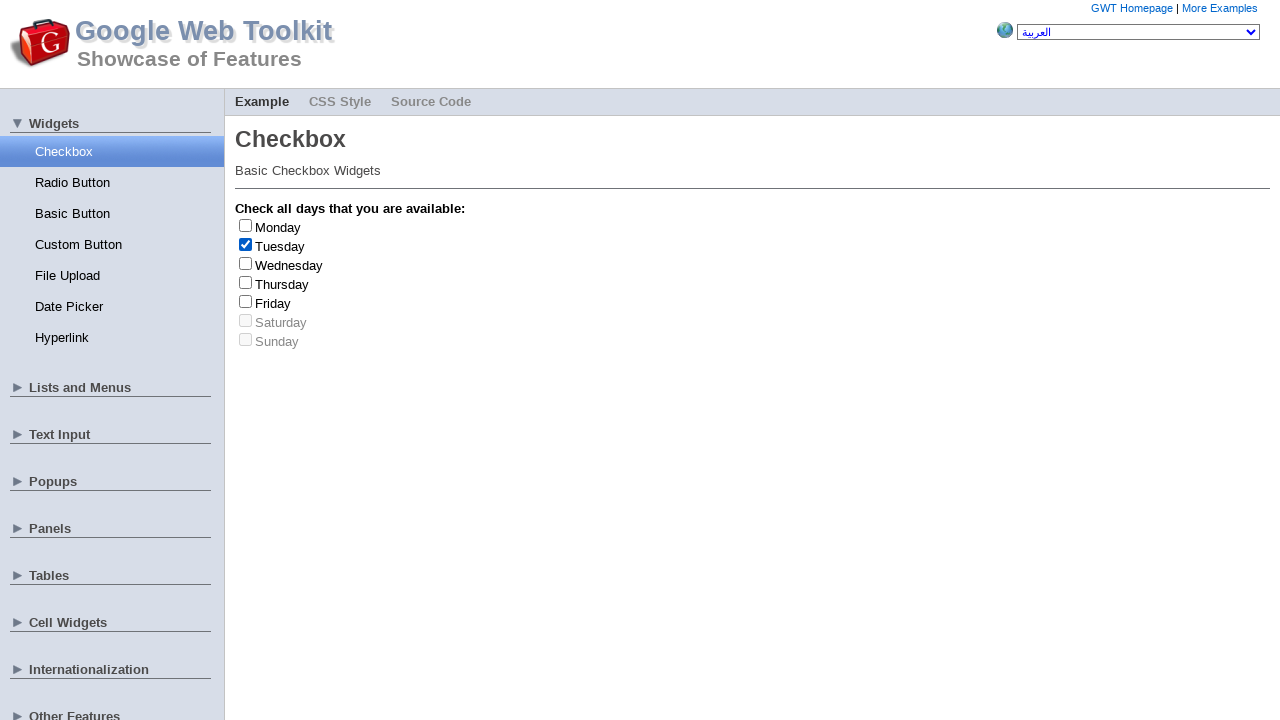

Retrieved label text: 'Tuesday'
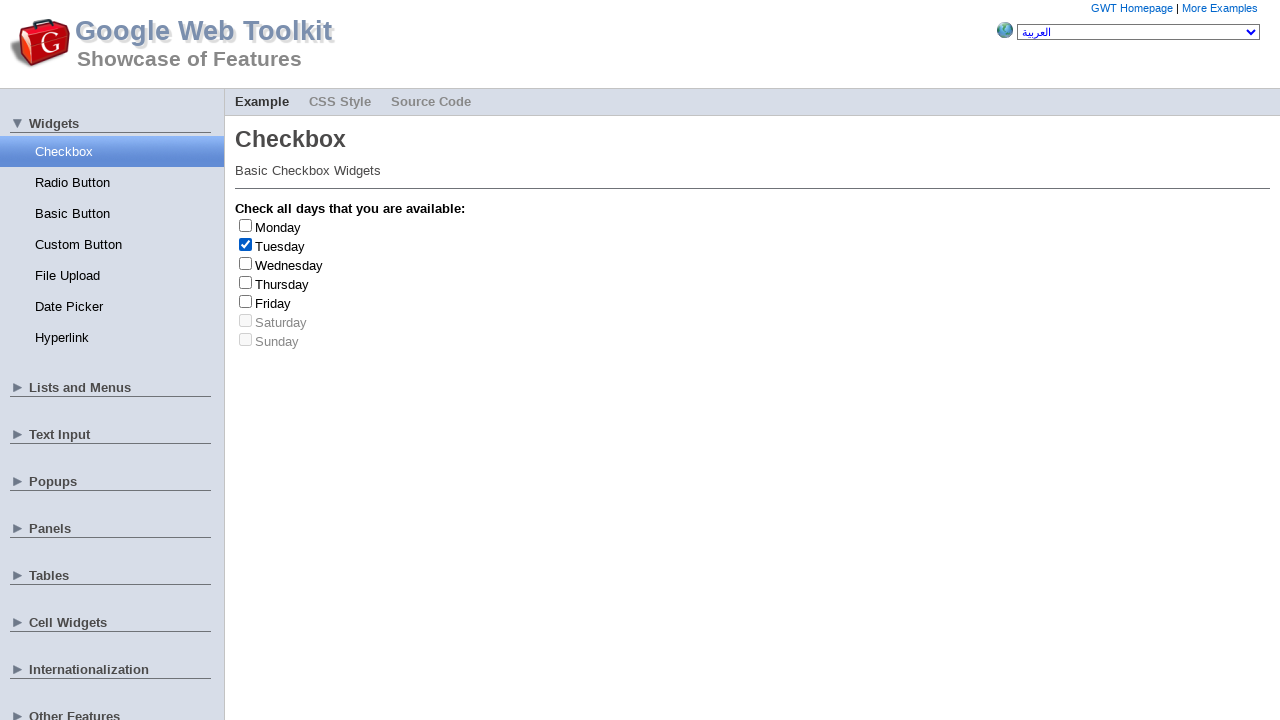

Unchecked checkbox at index 1 at (246, 244) on [type='checkbox'] >> nth=1
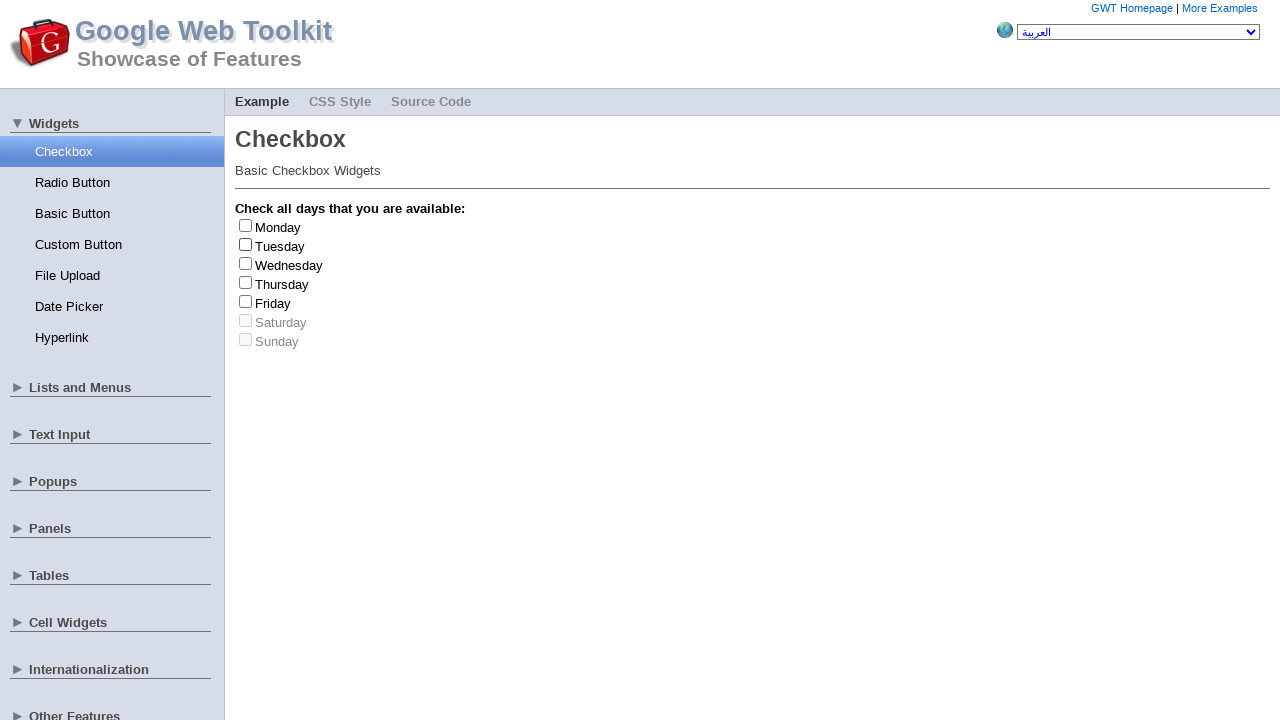

Clicked checkbox at index 0 at (246, 225) on [type='checkbox'] >> nth=0
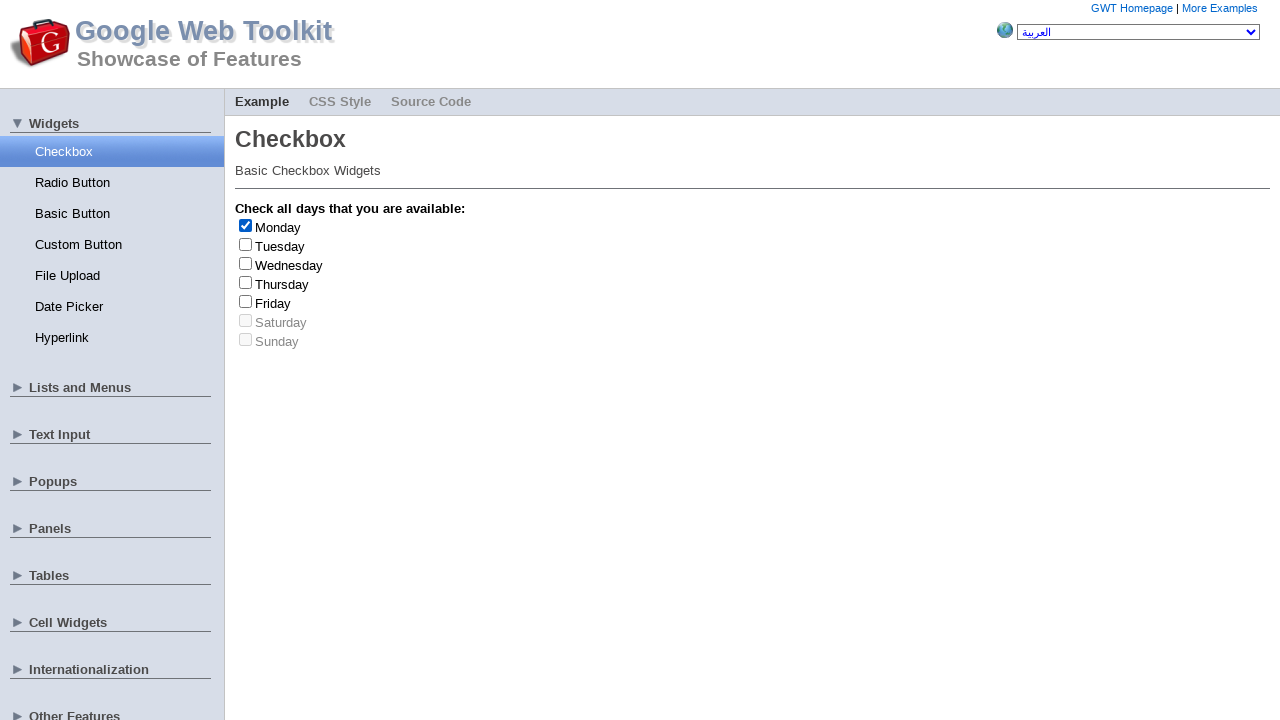

Retrieved label text: 'Monday'
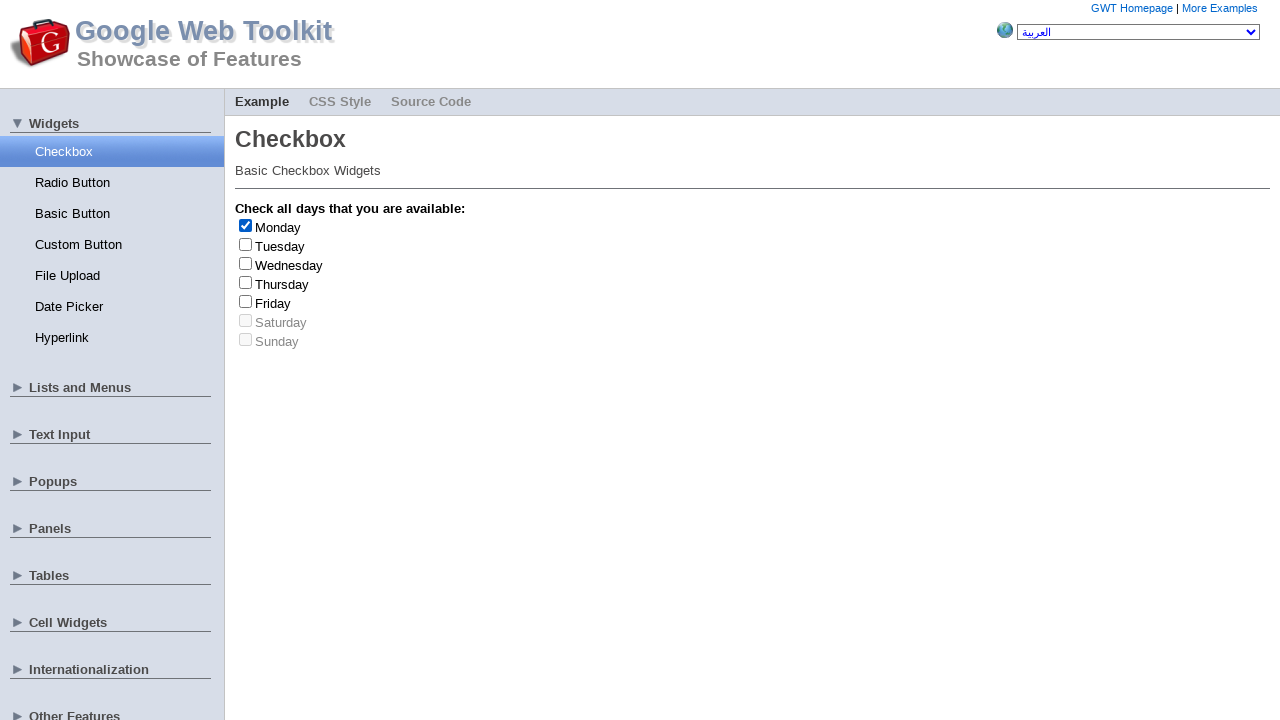

Unchecked checkbox at index 0 at (246, 225) on [type='checkbox'] >> nth=0
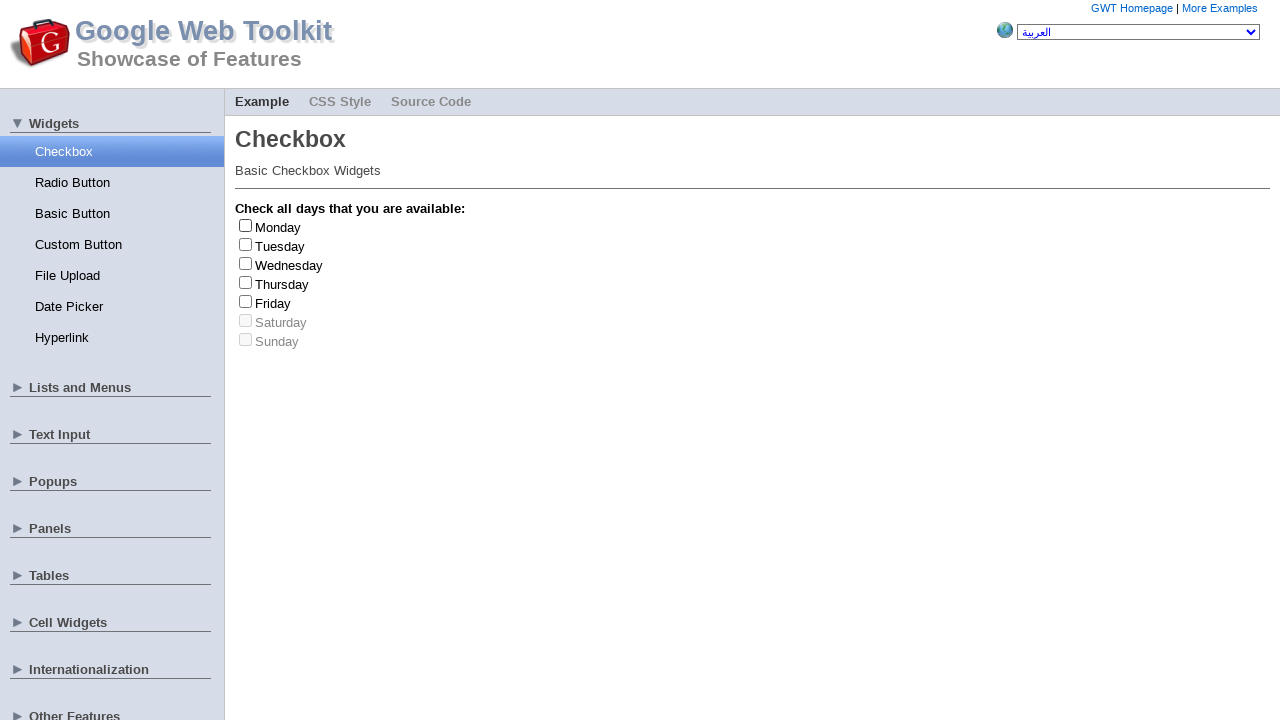

Clicked checkbox at index 1 at (246, 244) on [type='checkbox'] >> nth=1
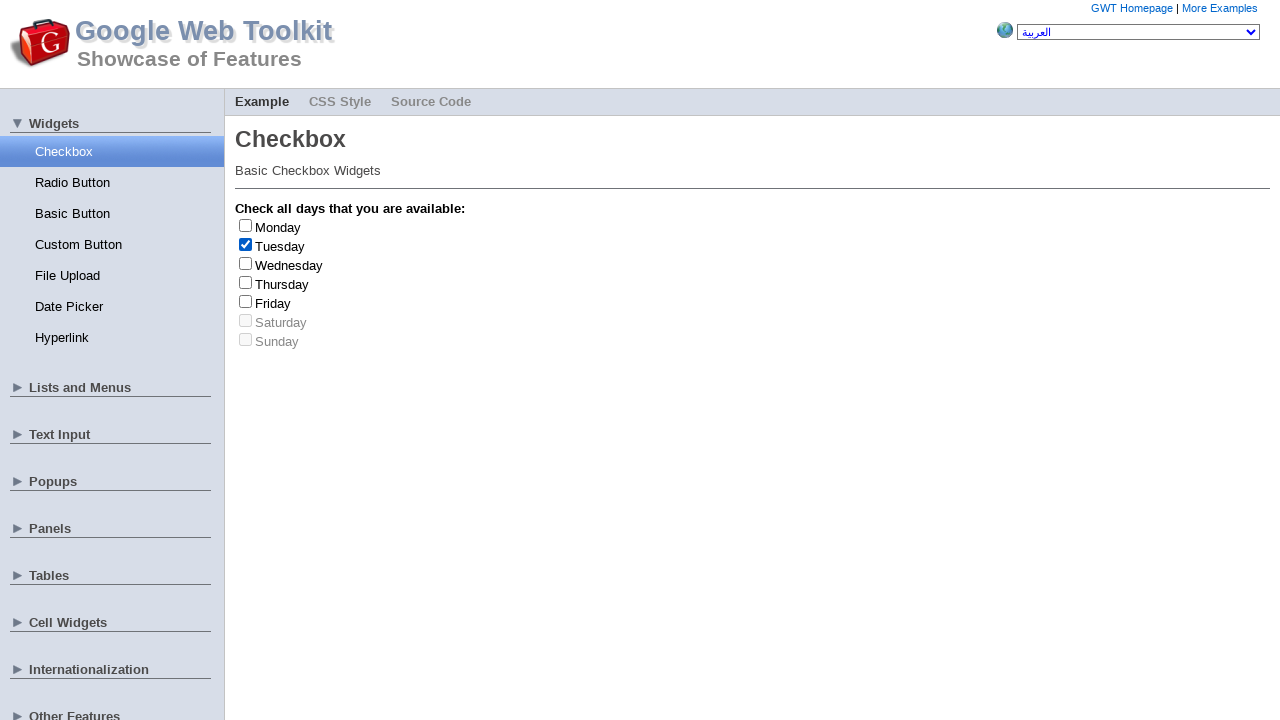

Retrieved label text: 'Tuesday'
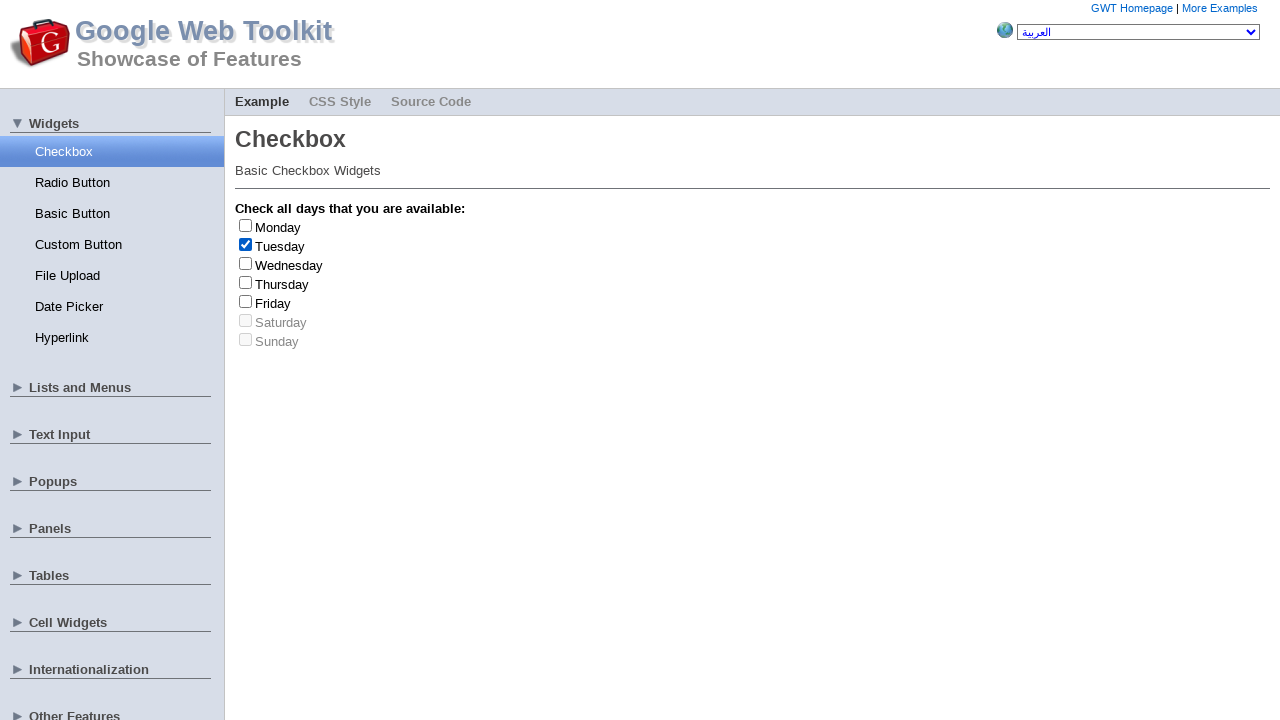

Unchecked checkbox at index 1 at (246, 244) on [type='checkbox'] >> nth=1
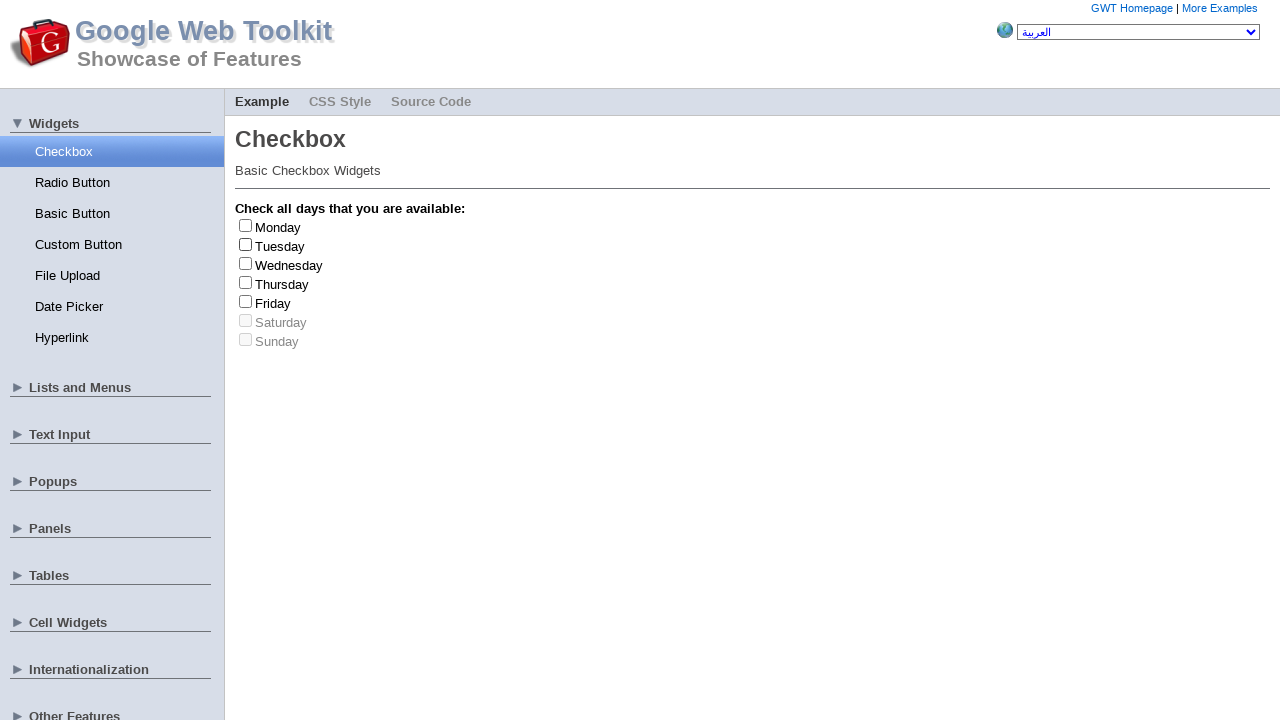

Clicked checkbox at index 0 at (246, 225) on [type='checkbox'] >> nth=0
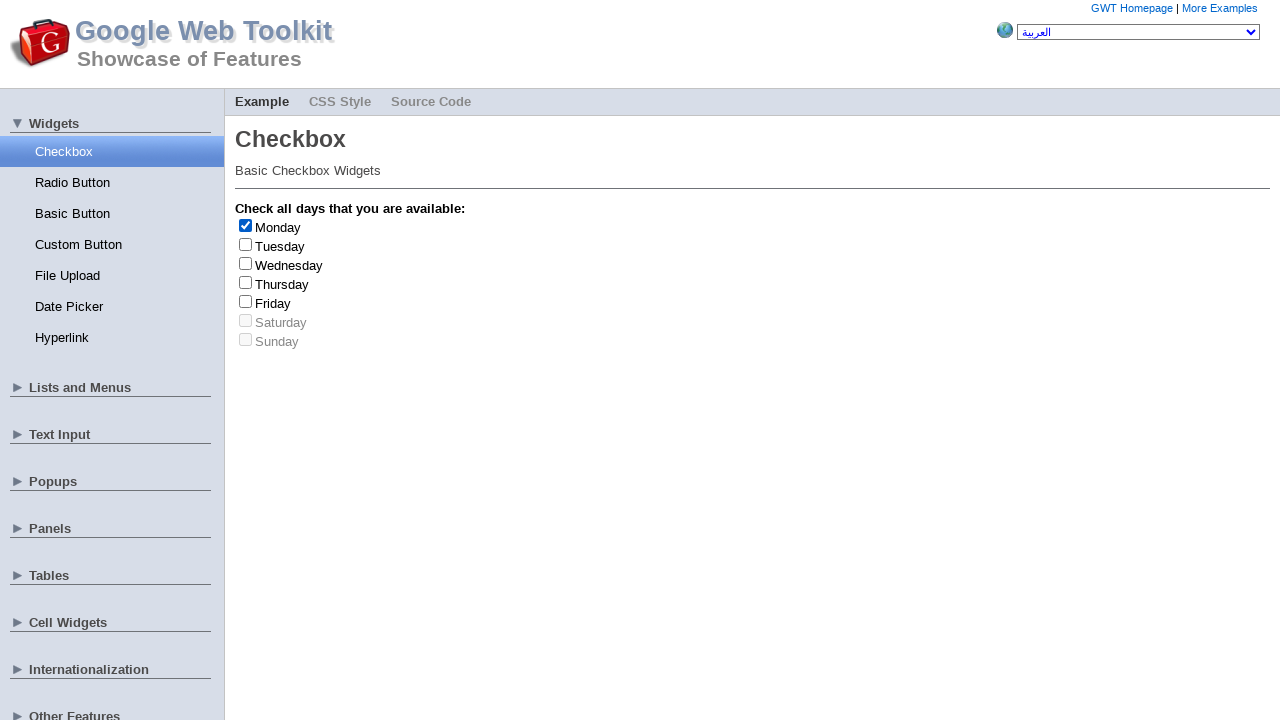

Retrieved label text: 'Monday'
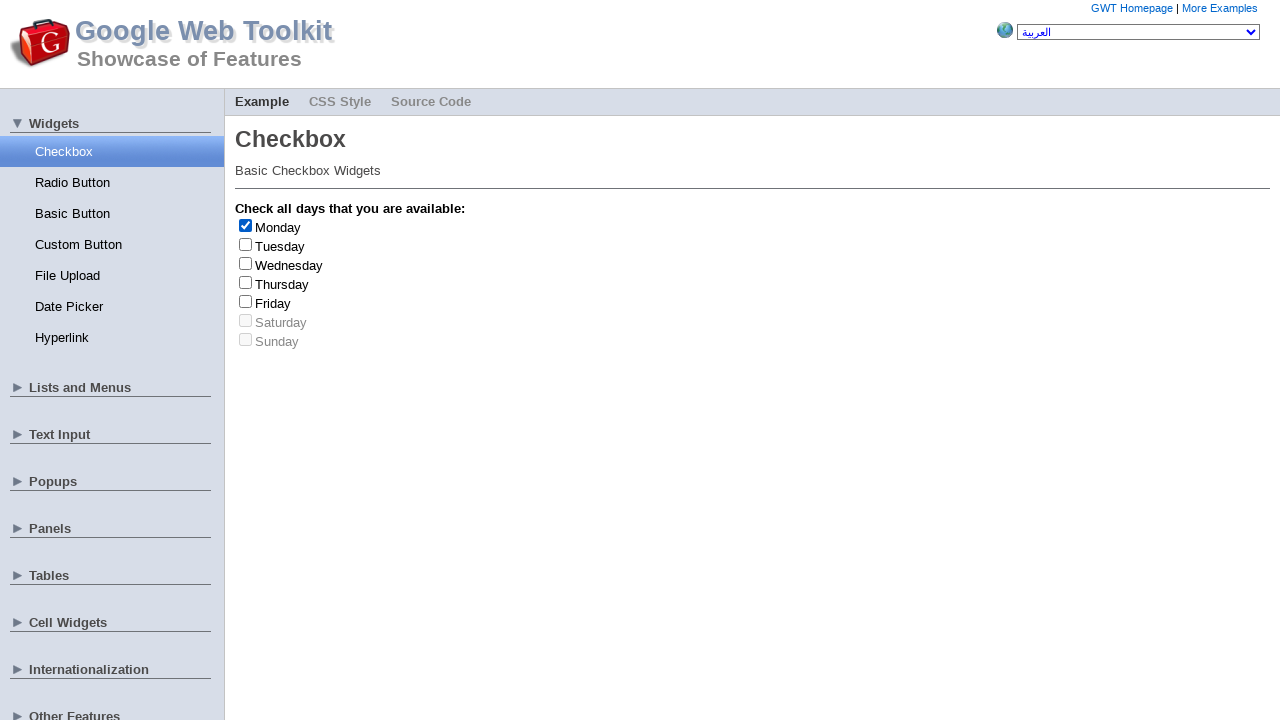

Unchecked checkbox at index 0 at (246, 225) on [type='checkbox'] >> nth=0
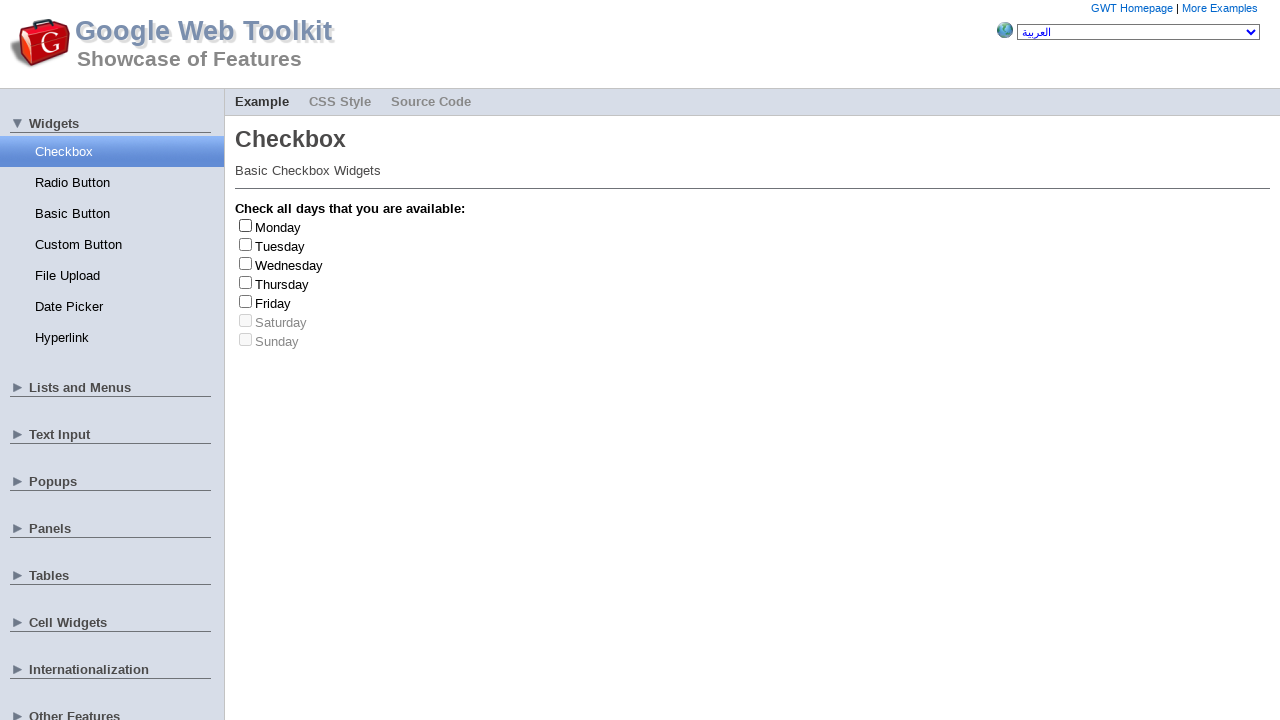

Clicked checkbox at index 4 at (246, 301) on [type='checkbox'] >> nth=4
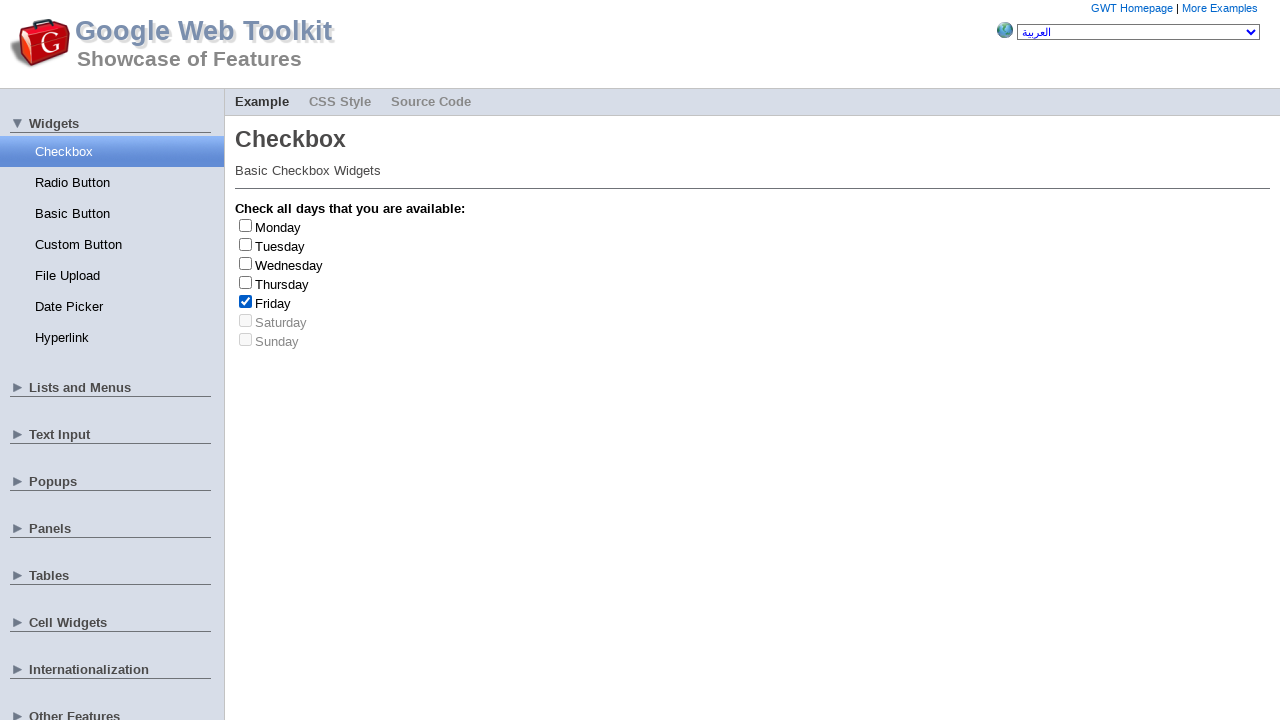

Retrieved label text: 'Friday'
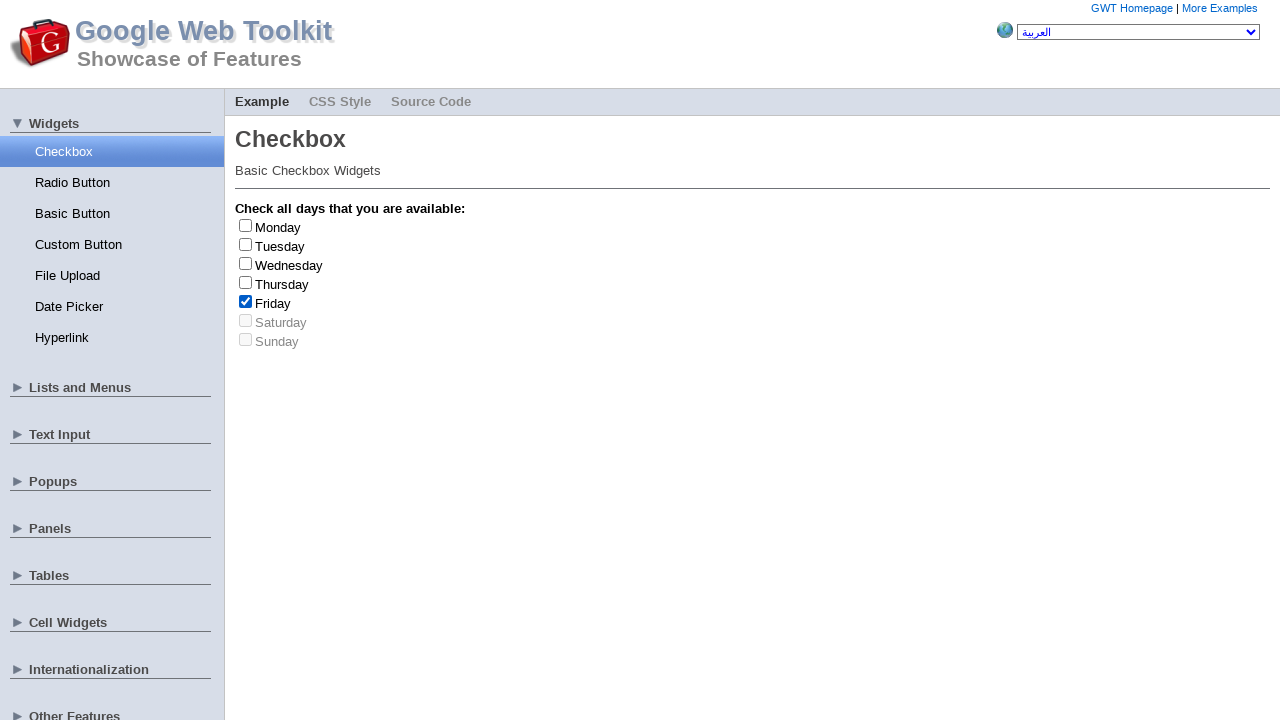

Found Friday checkbox (count: 3/4)
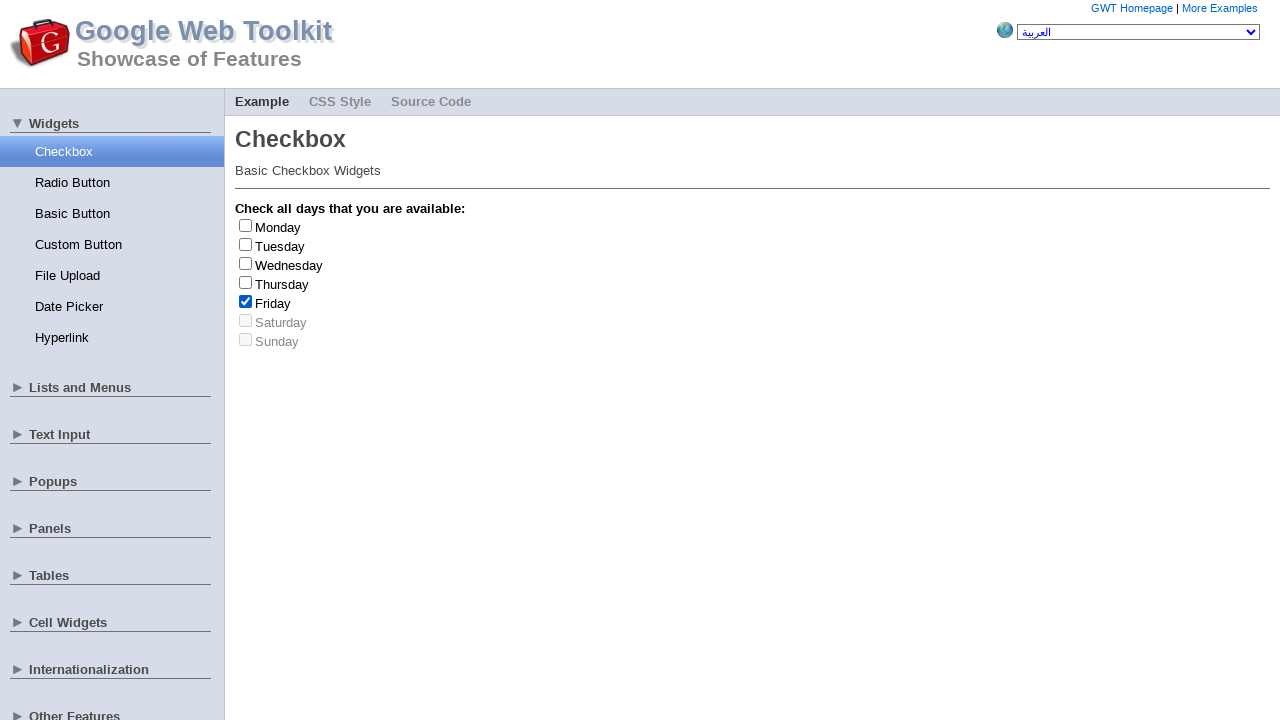

Unchecked checkbox at index 4 at (246, 301) on [type='checkbox'] >> nth=4
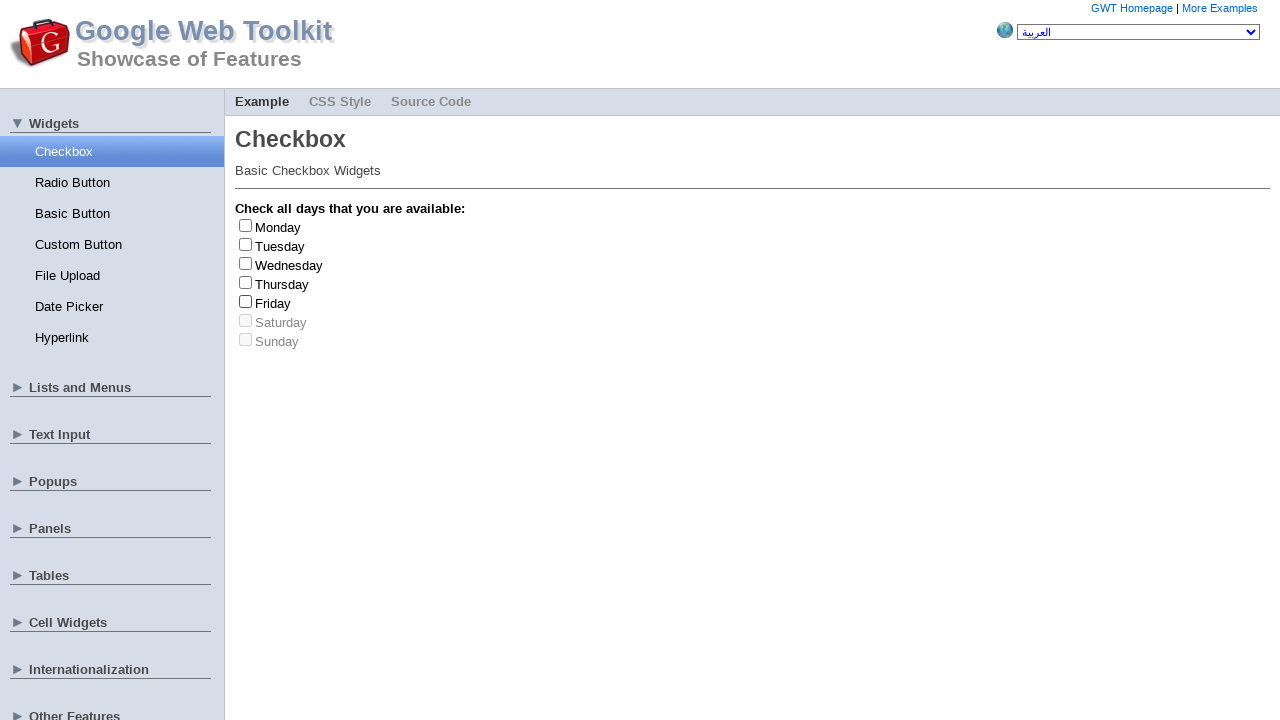

Clicked checkbox at index 1 at (246, 244) on [type='checkbox'] >> nth=1
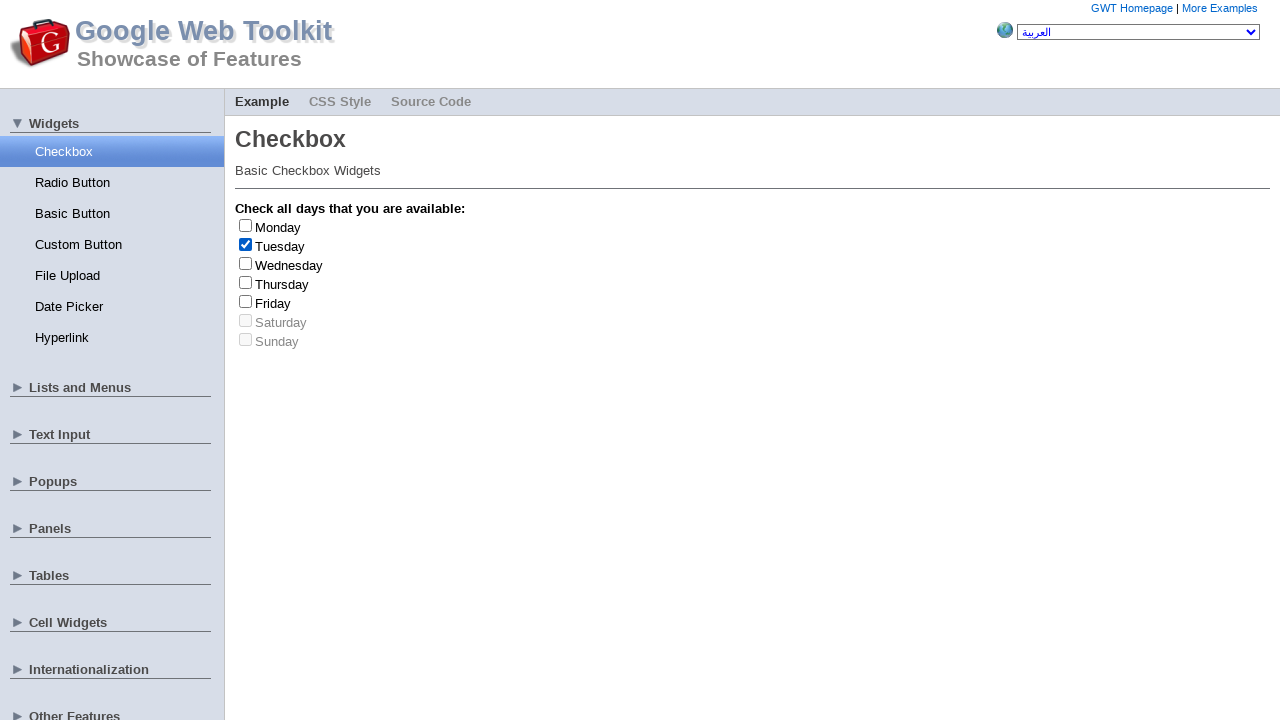

Retrieved label text: 'Tuesday'
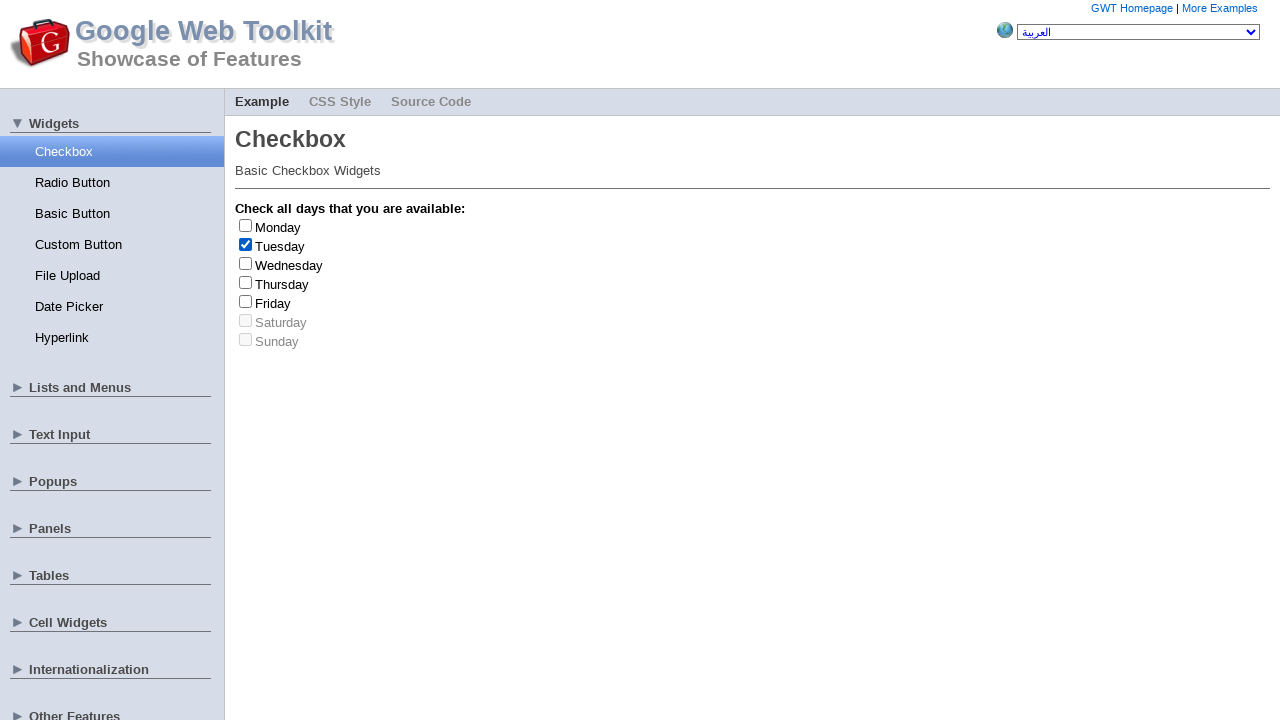

Unchecked checkbox at index 1 at (246, 244) on [type='checkbox'] >> nth=1
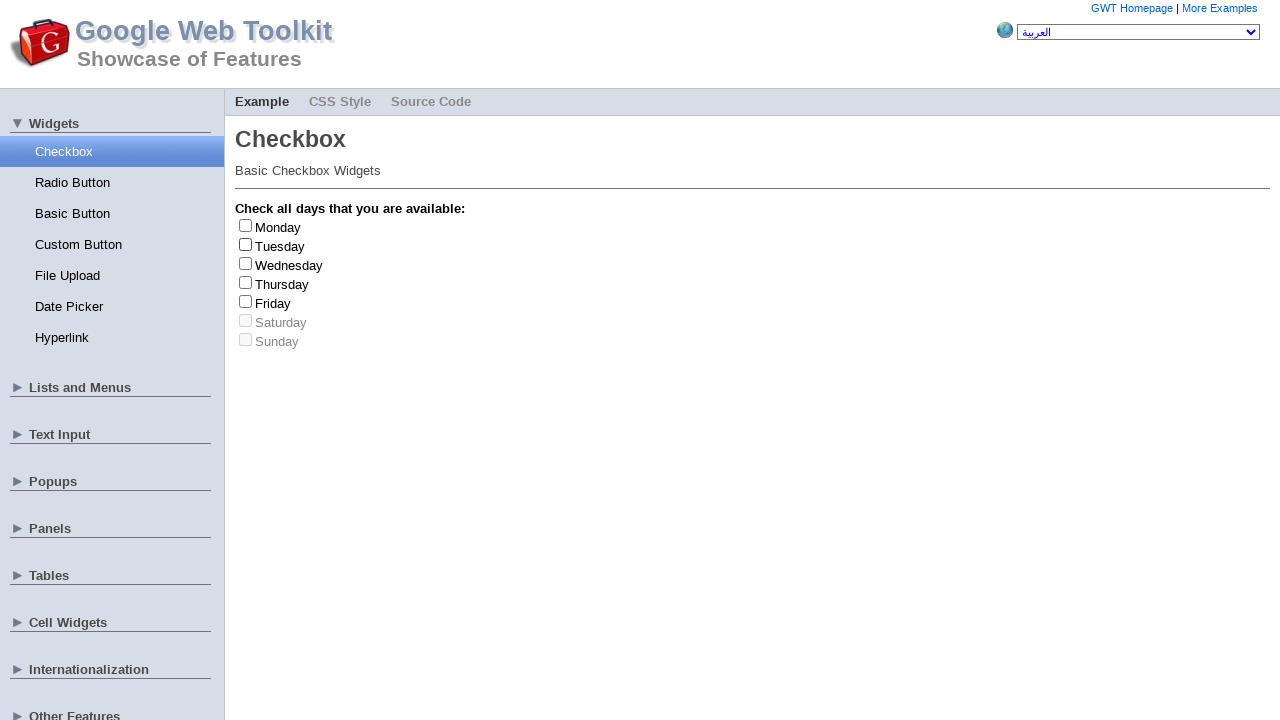

Clicked checkbox at index 3 at (246, 282) on [type='checkbox'] >> nth=3
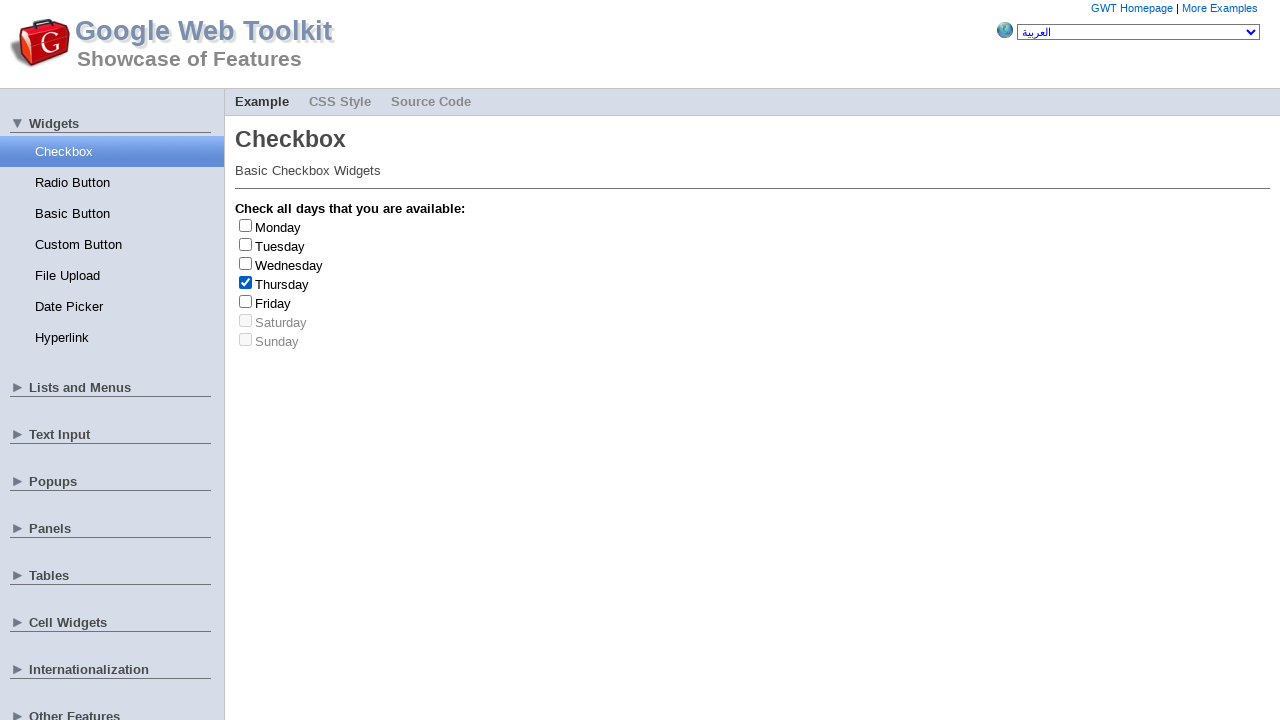

Retrieved label text: 'Thursday'
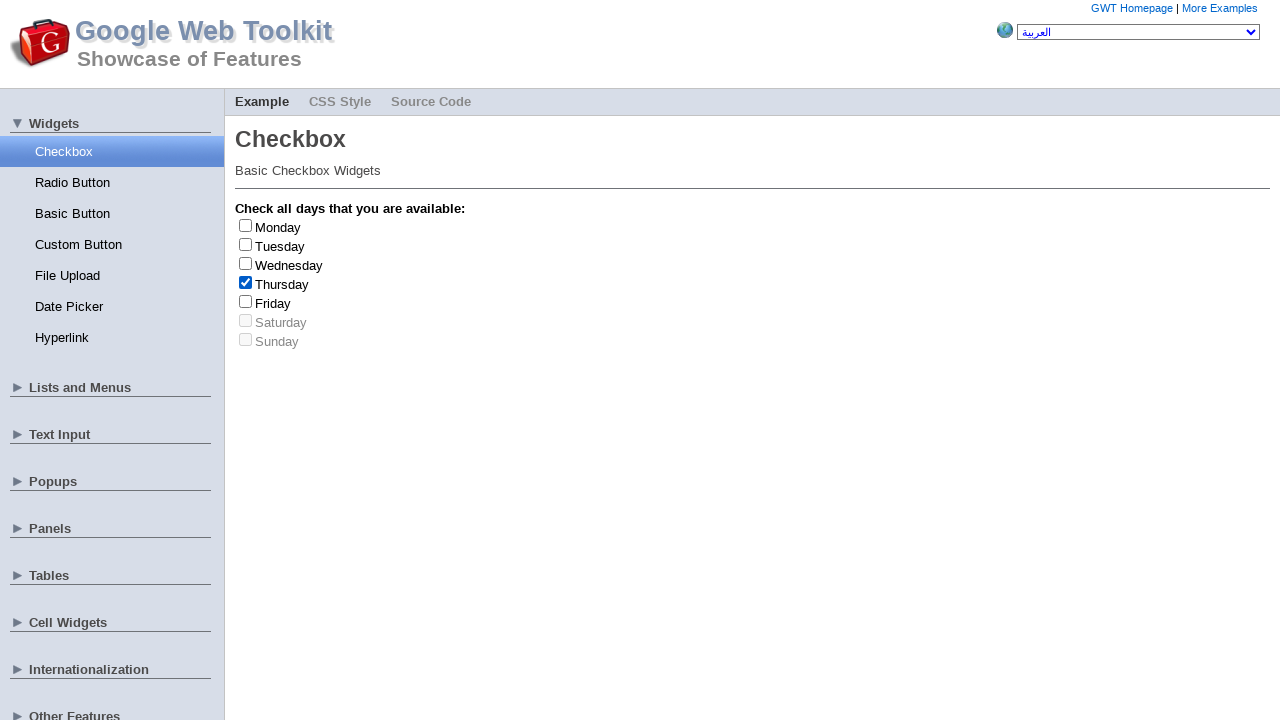

Unchecked checkbox at index 3 at (246, 282) on [type='checkbox'] >> nth=3
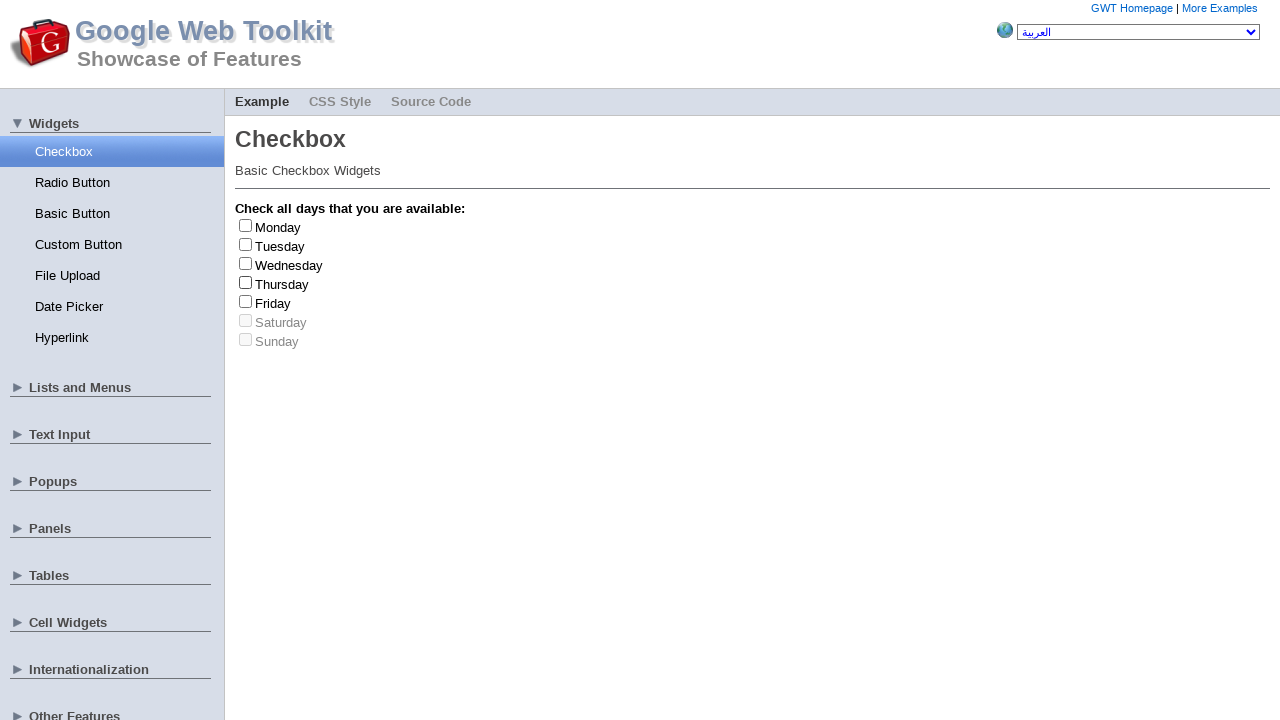

Clicked checkbox at index 4 at (246, 301) on [type='checkbox'] >> nth=4
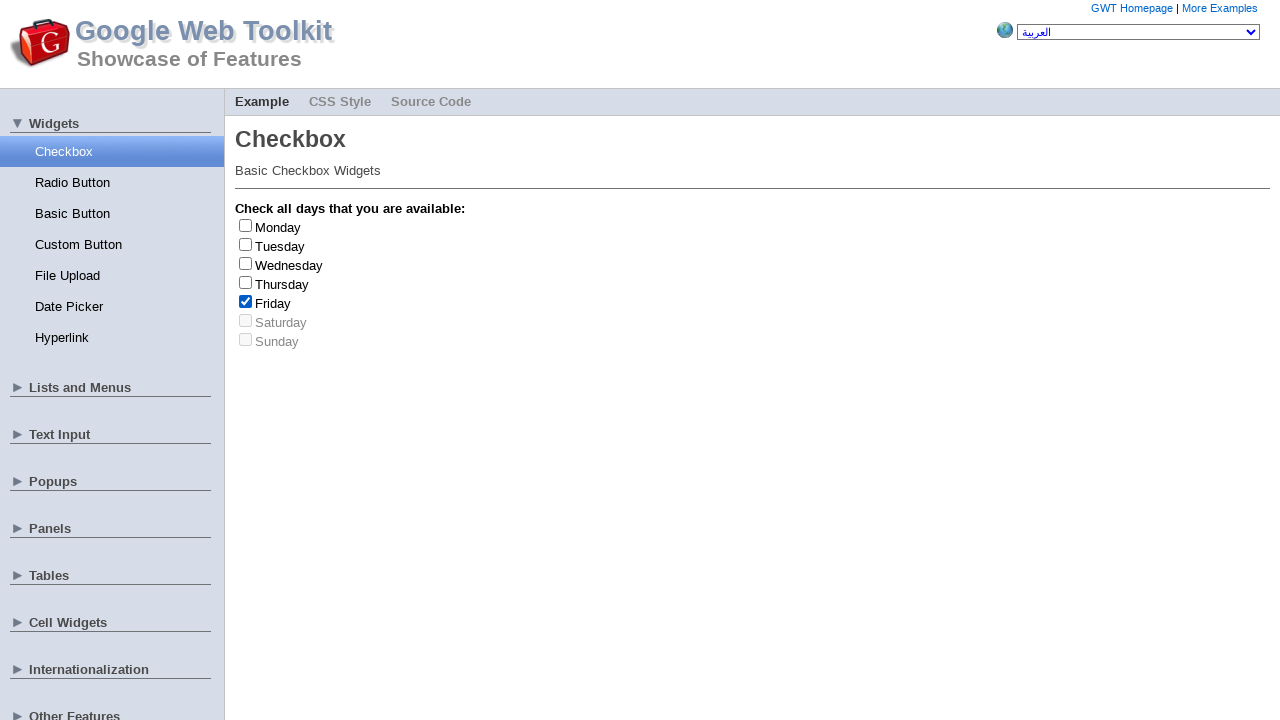

Retrieved label text: 'Friday'
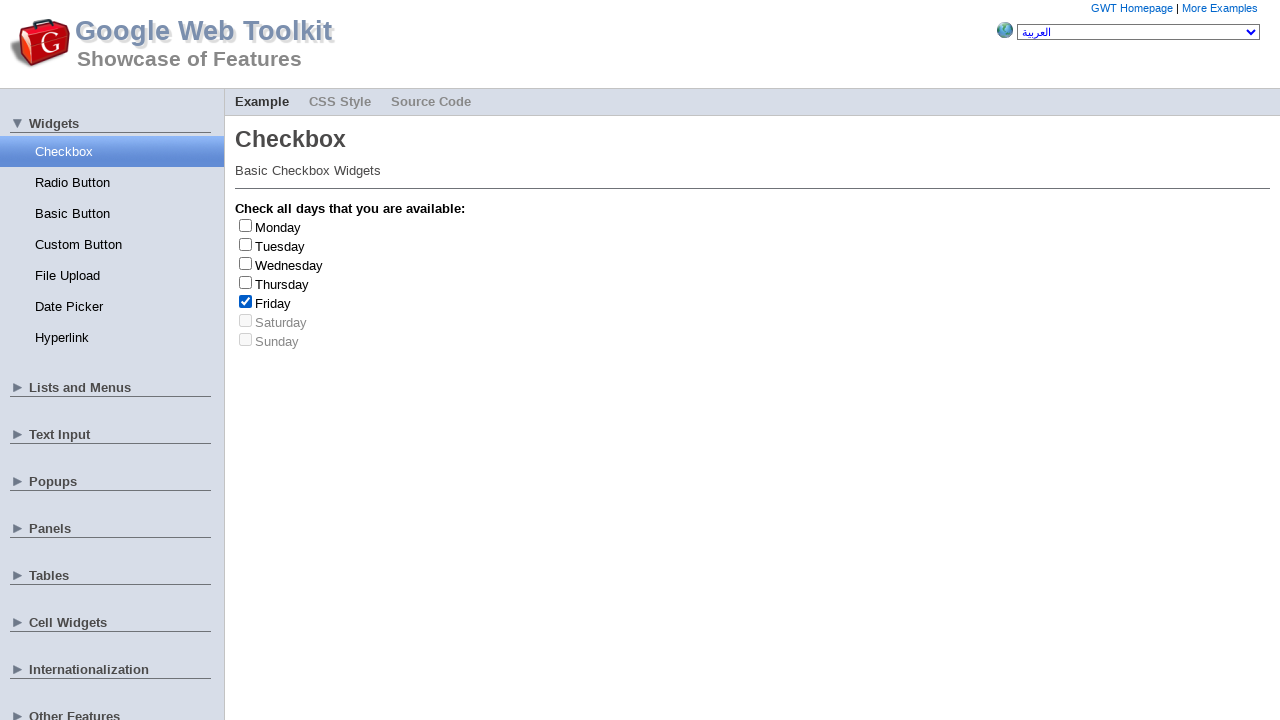

Found Friday checkbox (count: 4/4)
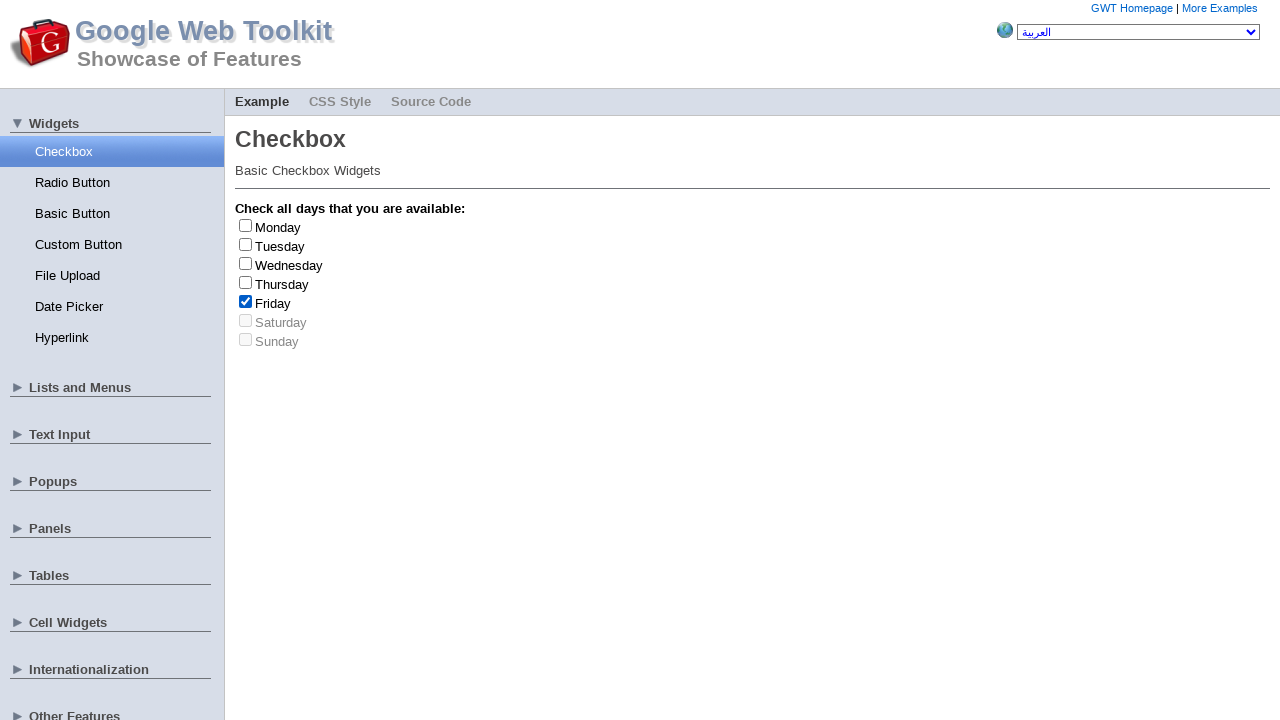

Unchecked checkbox at index 4 at (246, 301) on [type='checkbox'] >> nth=4
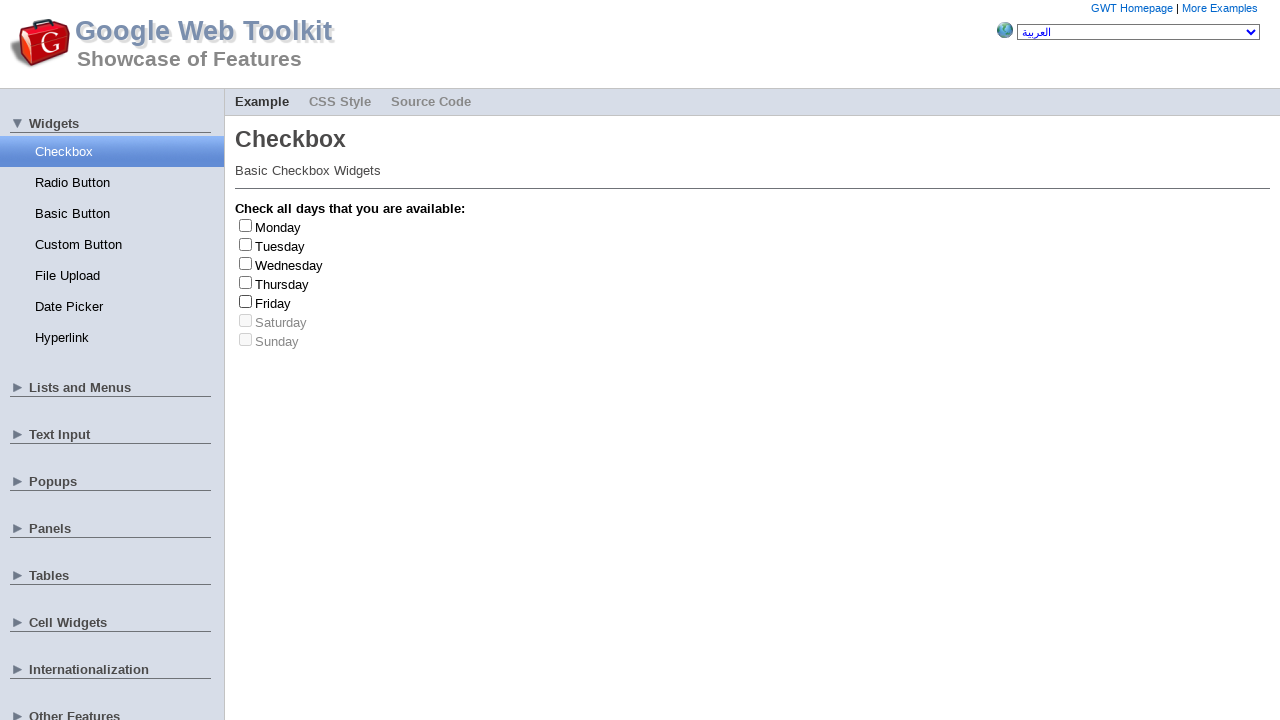

Completed test - found and clicked 4 Friday checkboxes
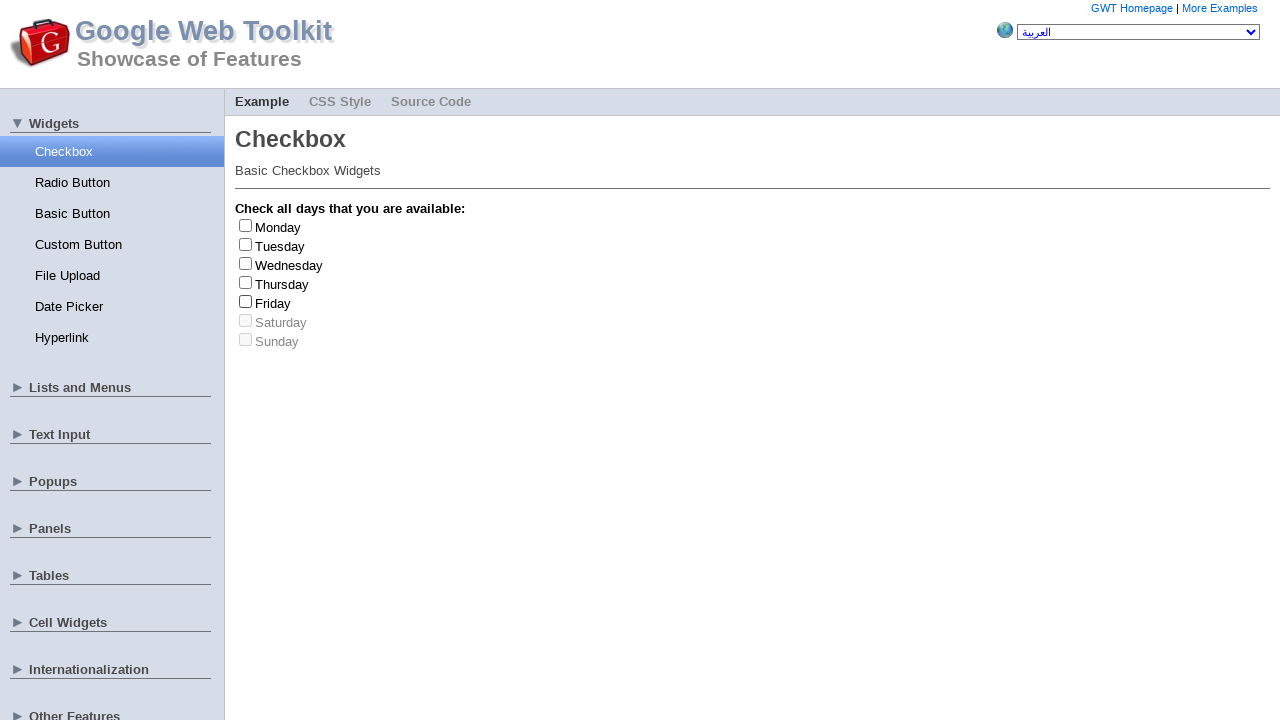

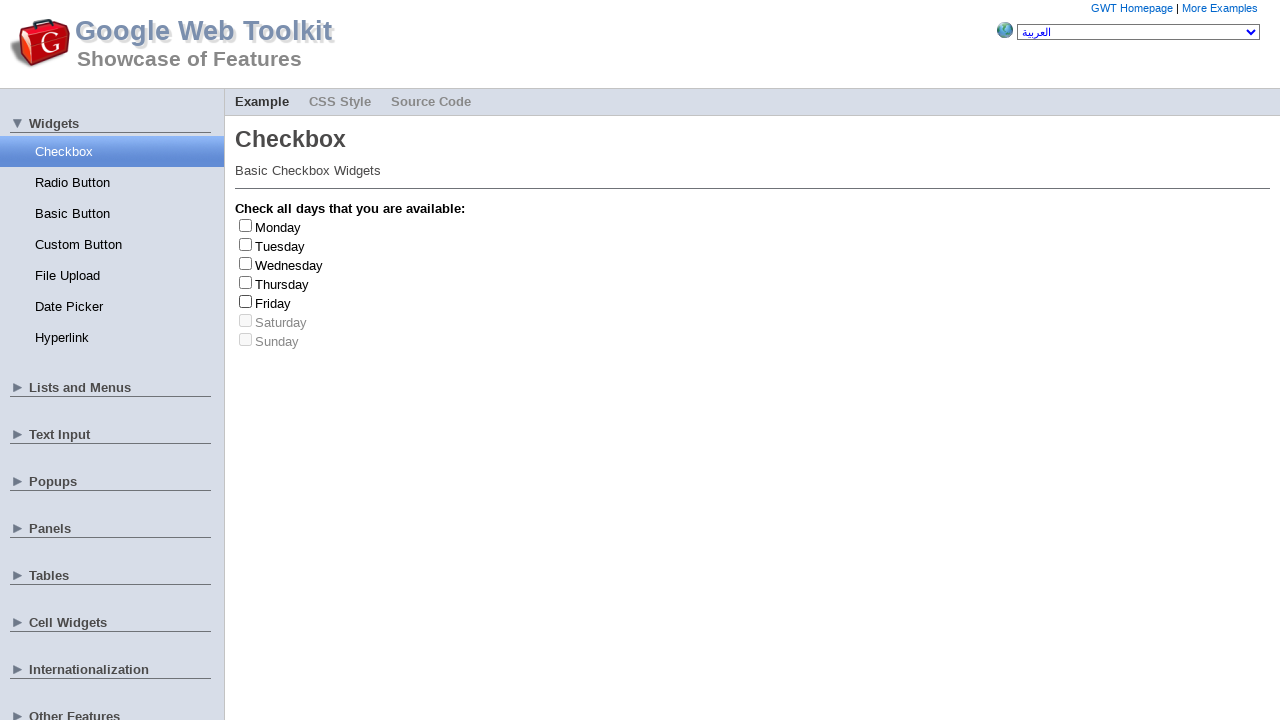